Tests browser window resizing functionality by setting various window dimensions and verifying they are applied correctly

Starting URL: http://www.powinenergy.com/news

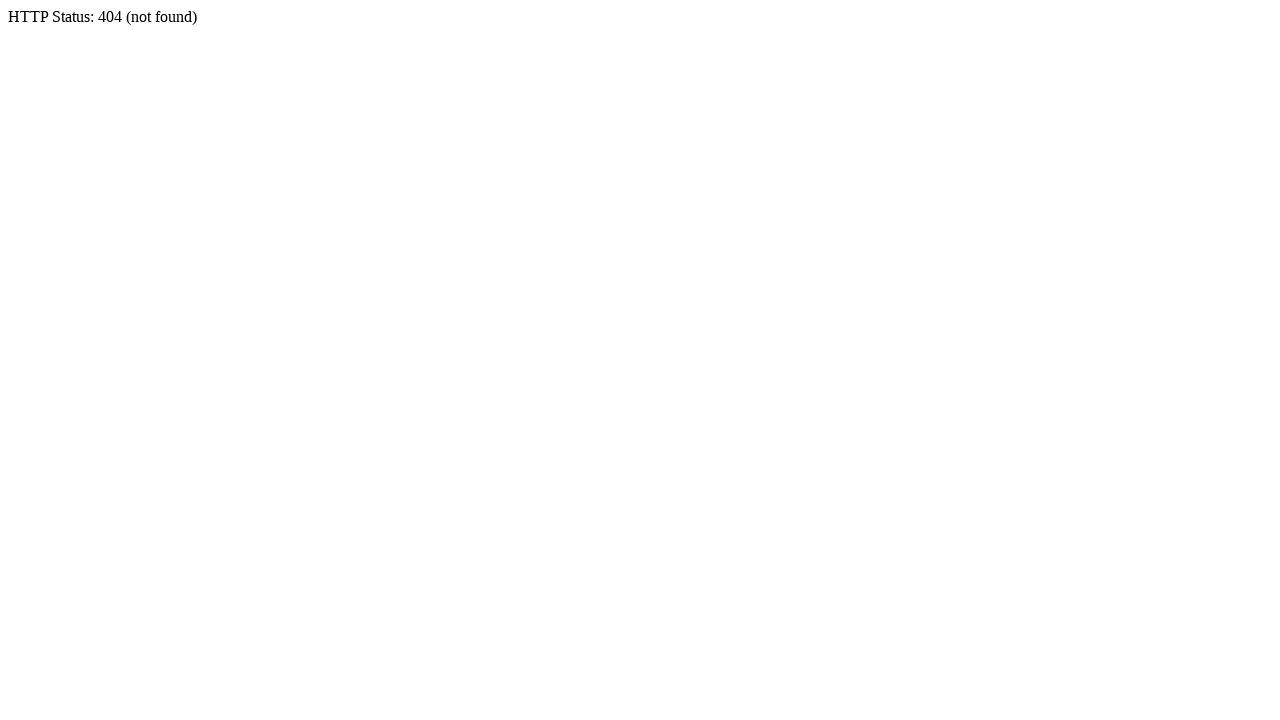

Set viewport size to 1366x768
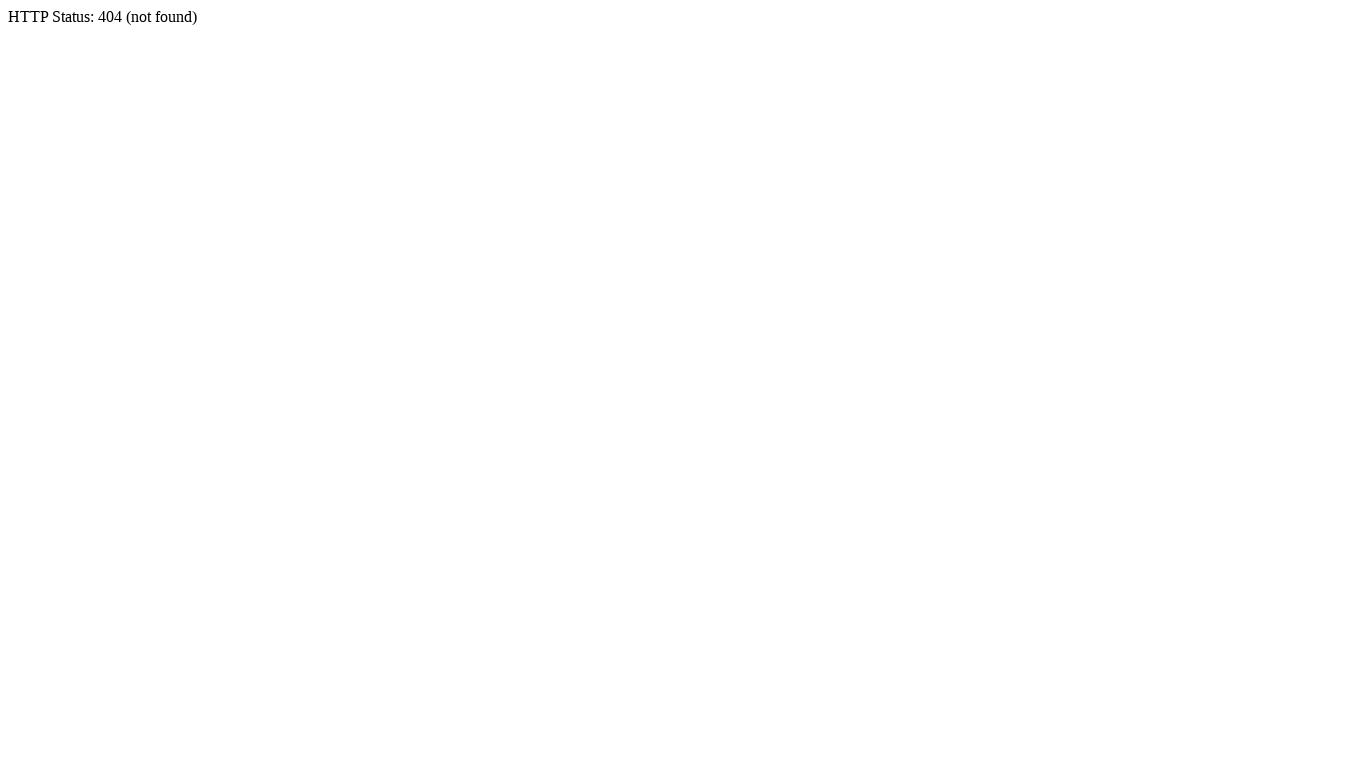

Waited for viewport resize to 1366x768 to take effect
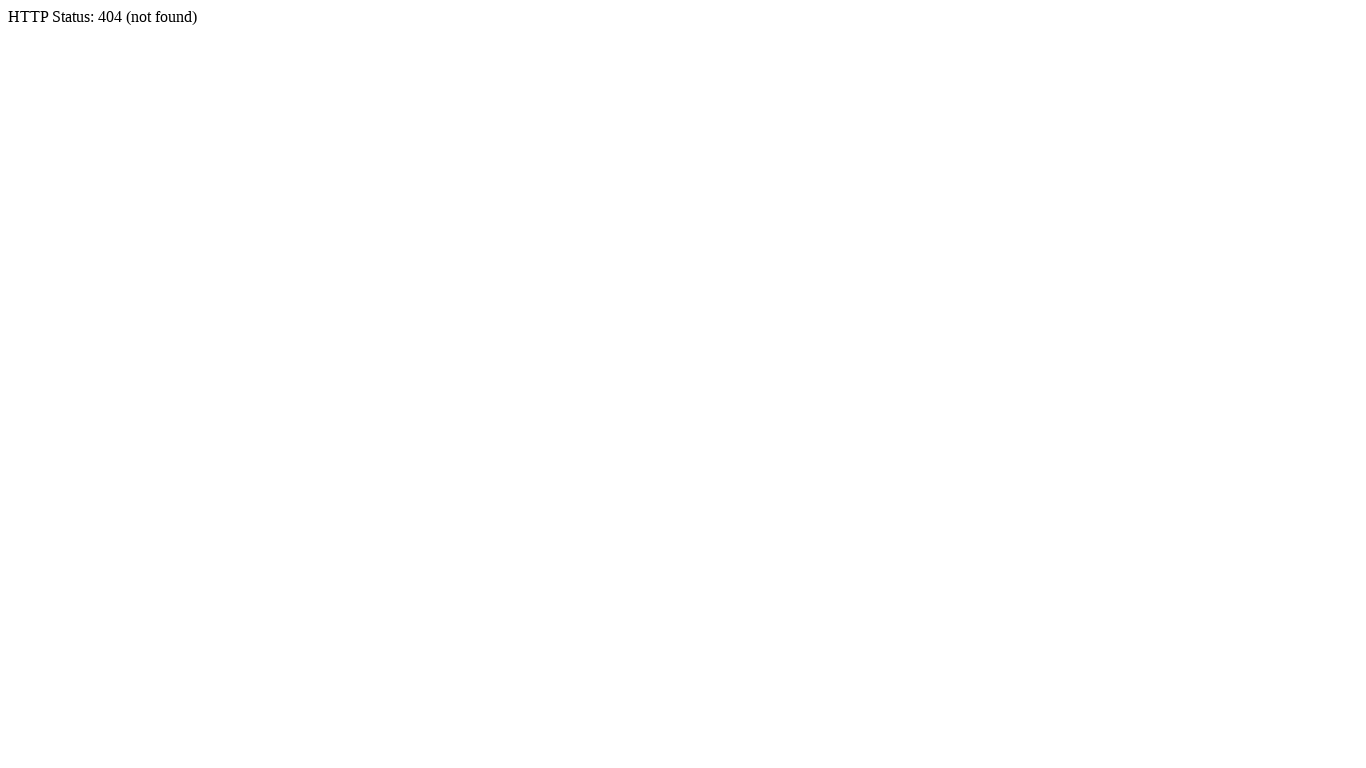

Retrieved viewport size: 1366x768
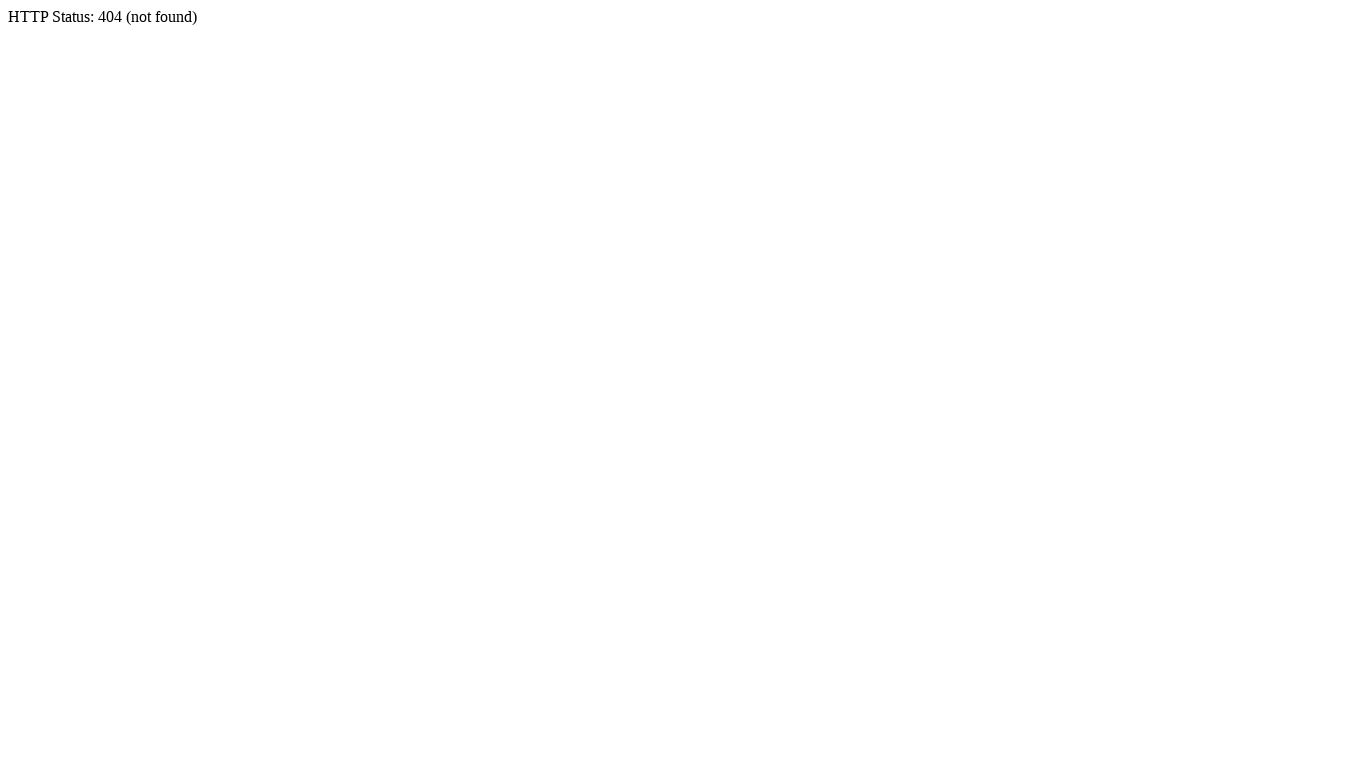

Verified viewport width is 1366
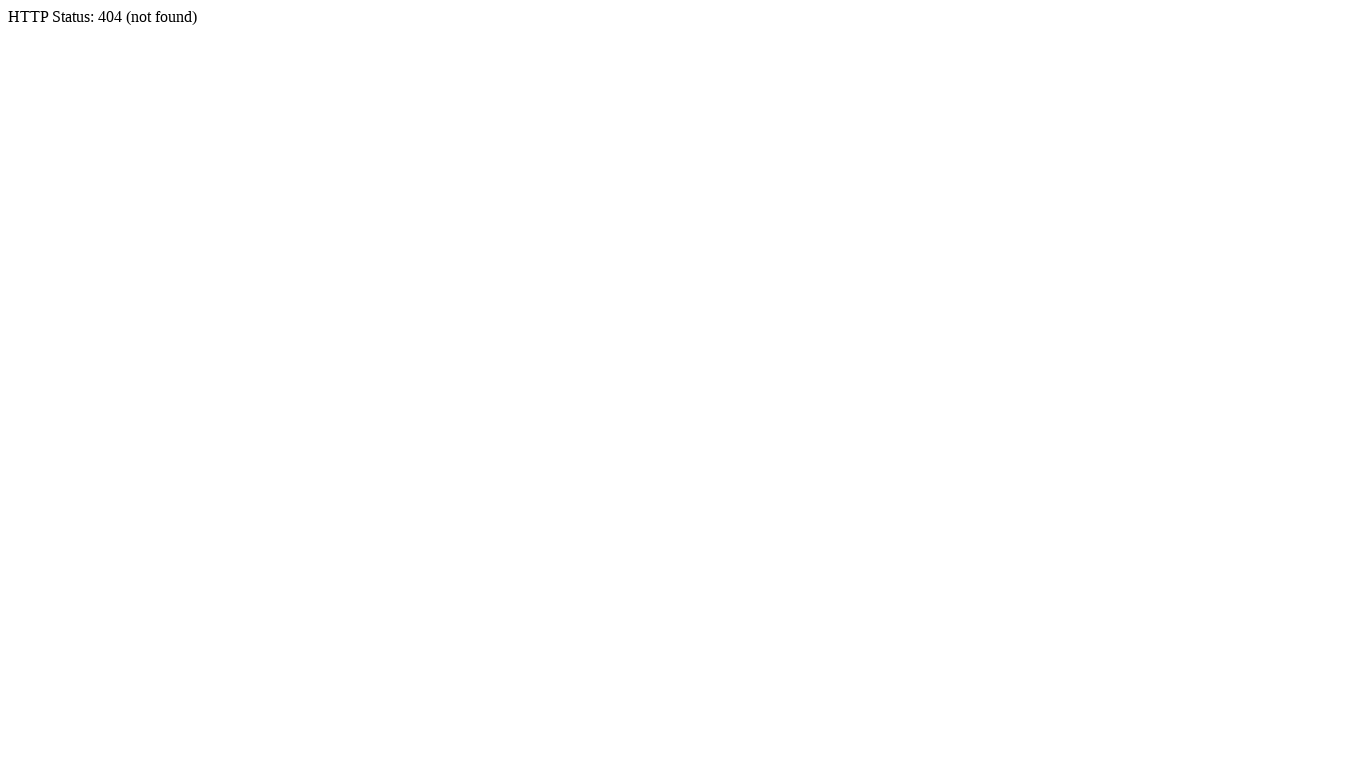

Verified viewport height is 768
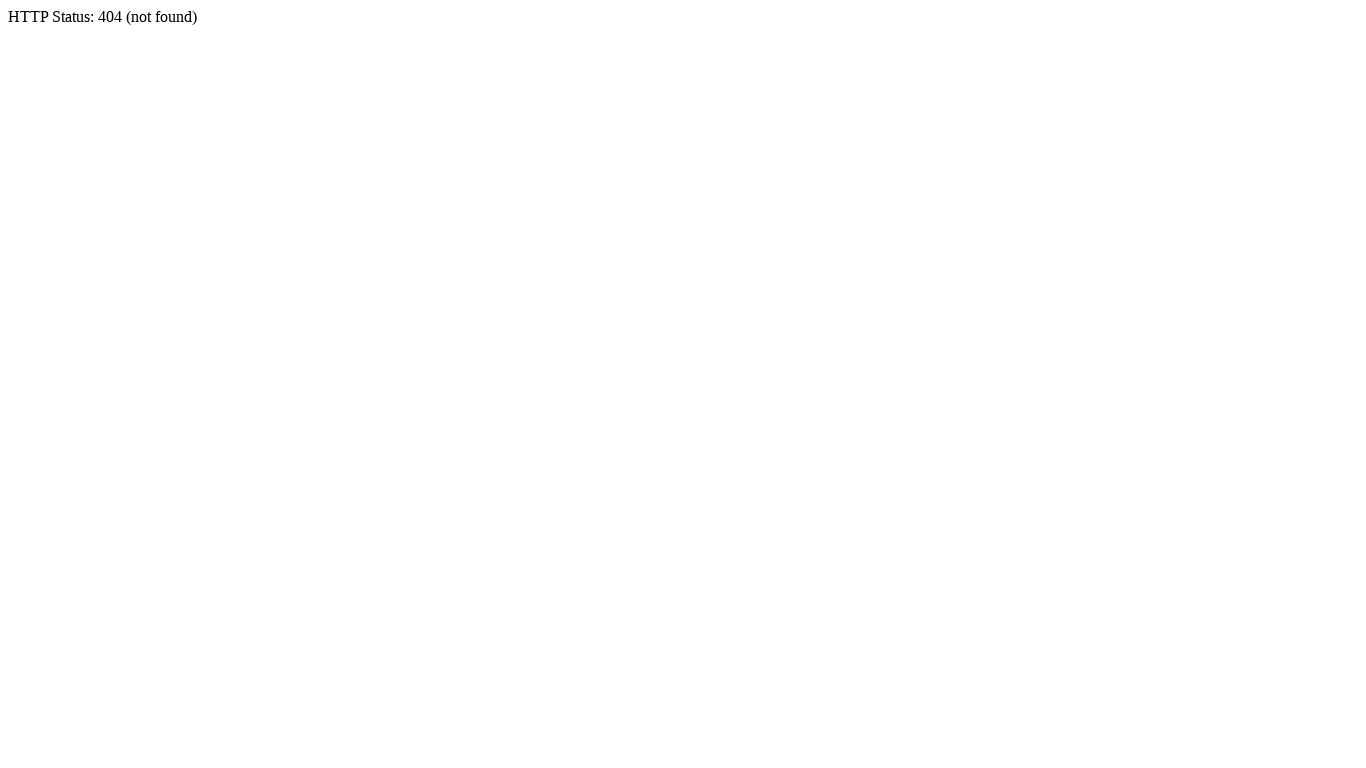

Set viewport size to 1920x1080
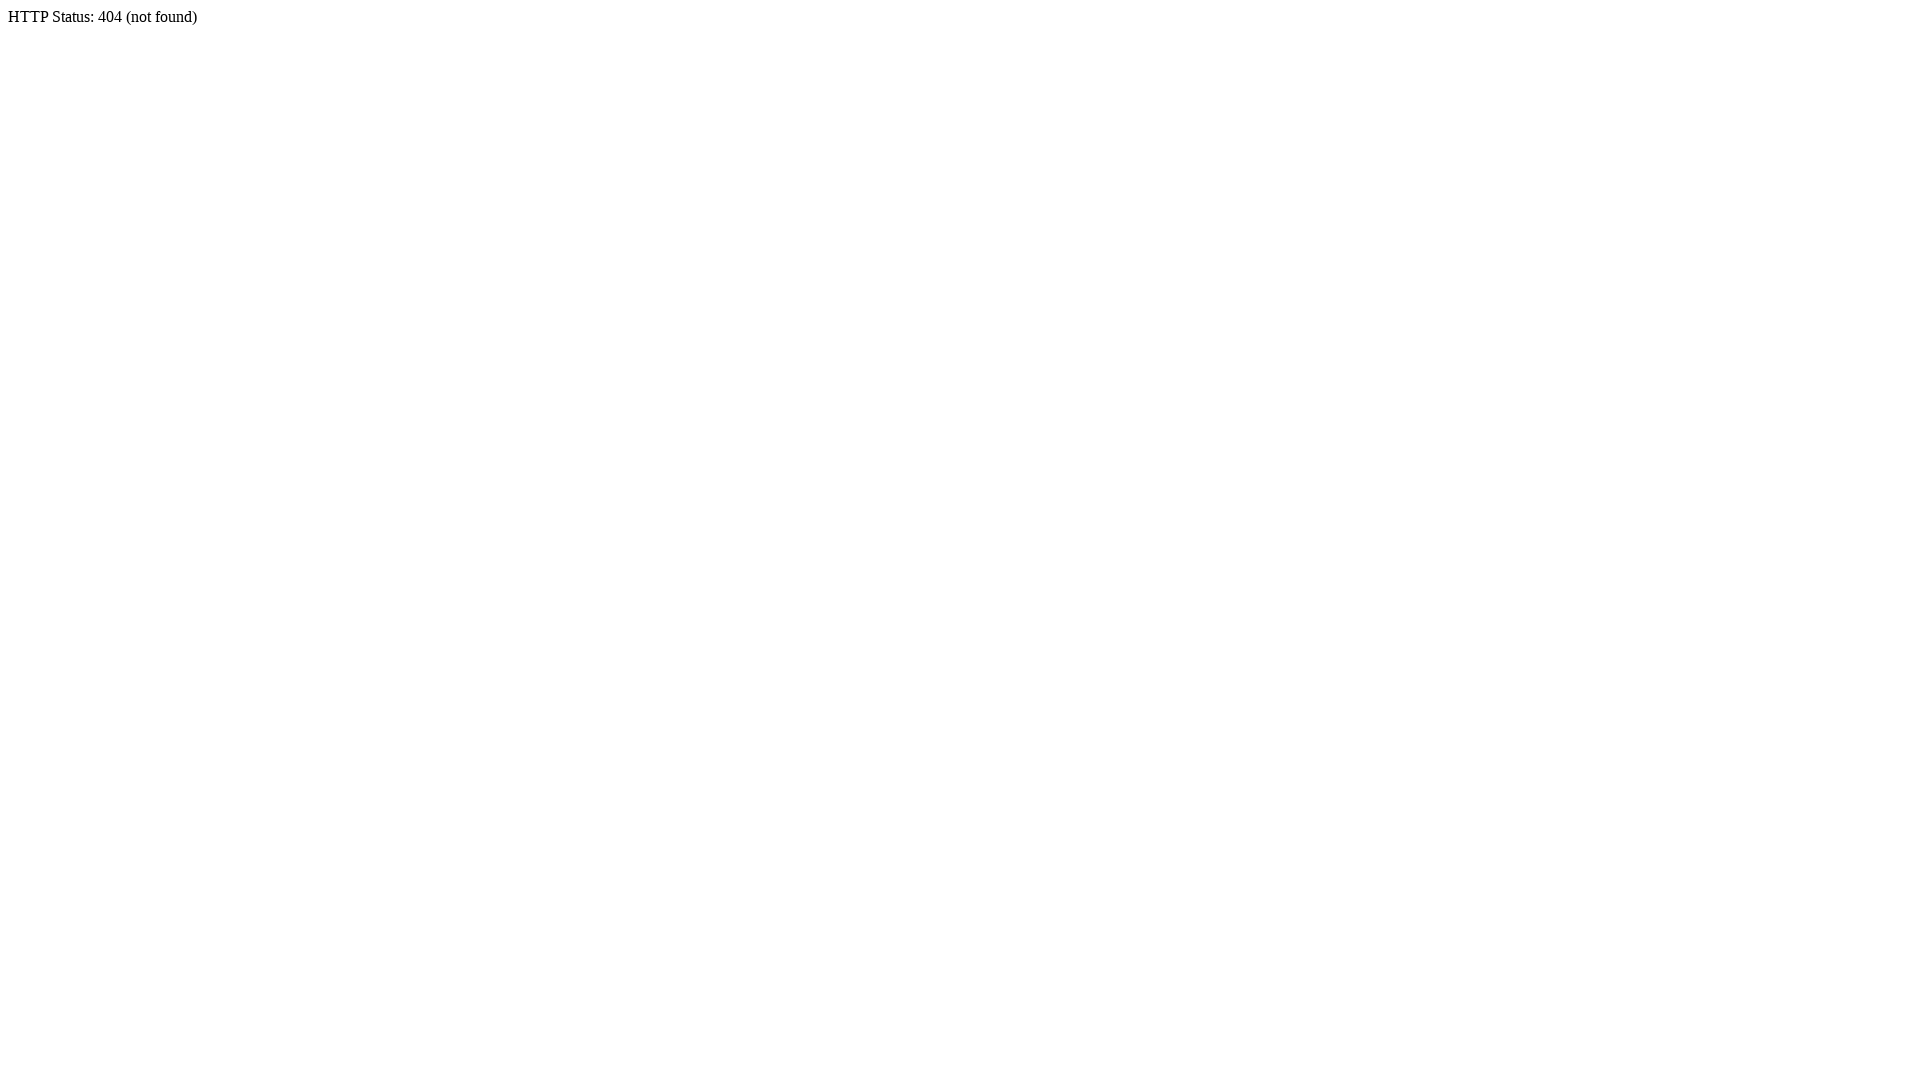

Waited for viewport resize to 1920x1080 to take effect
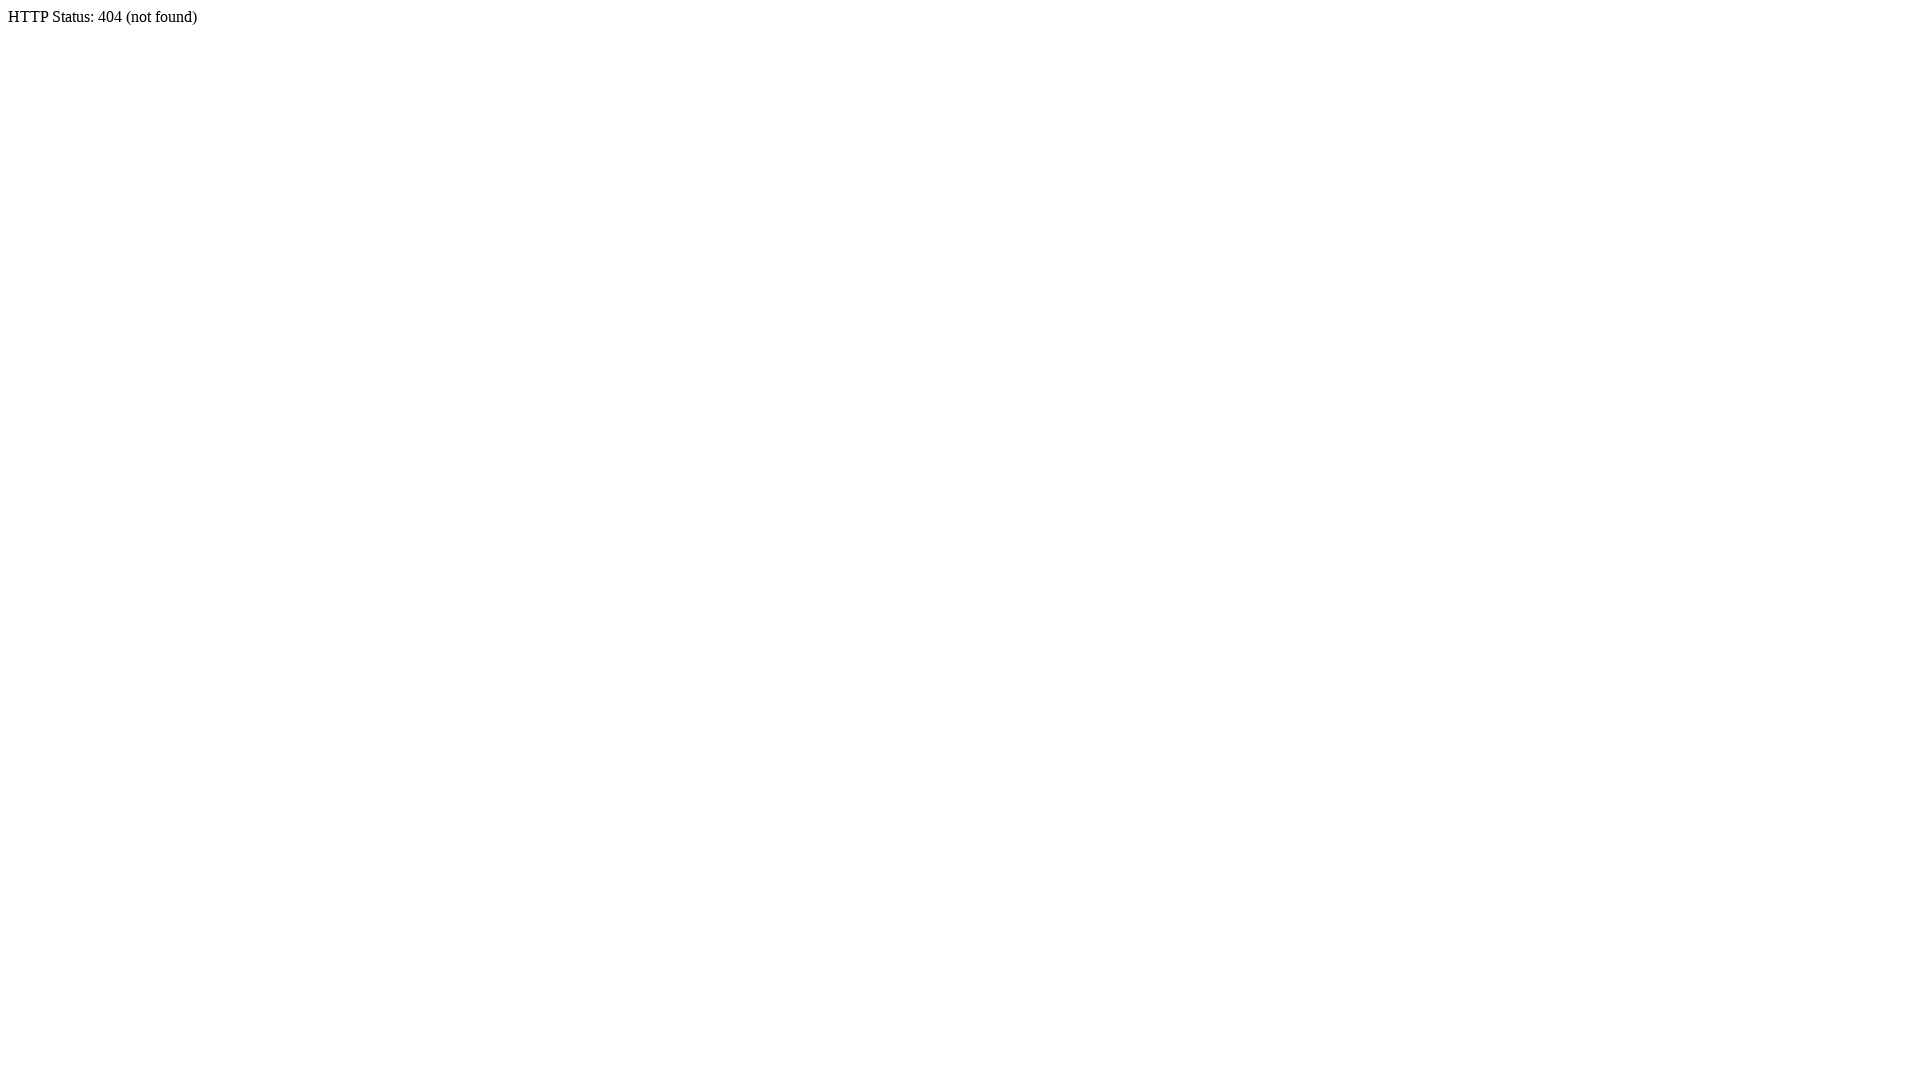

Retrieved viewport size: 1920x1080
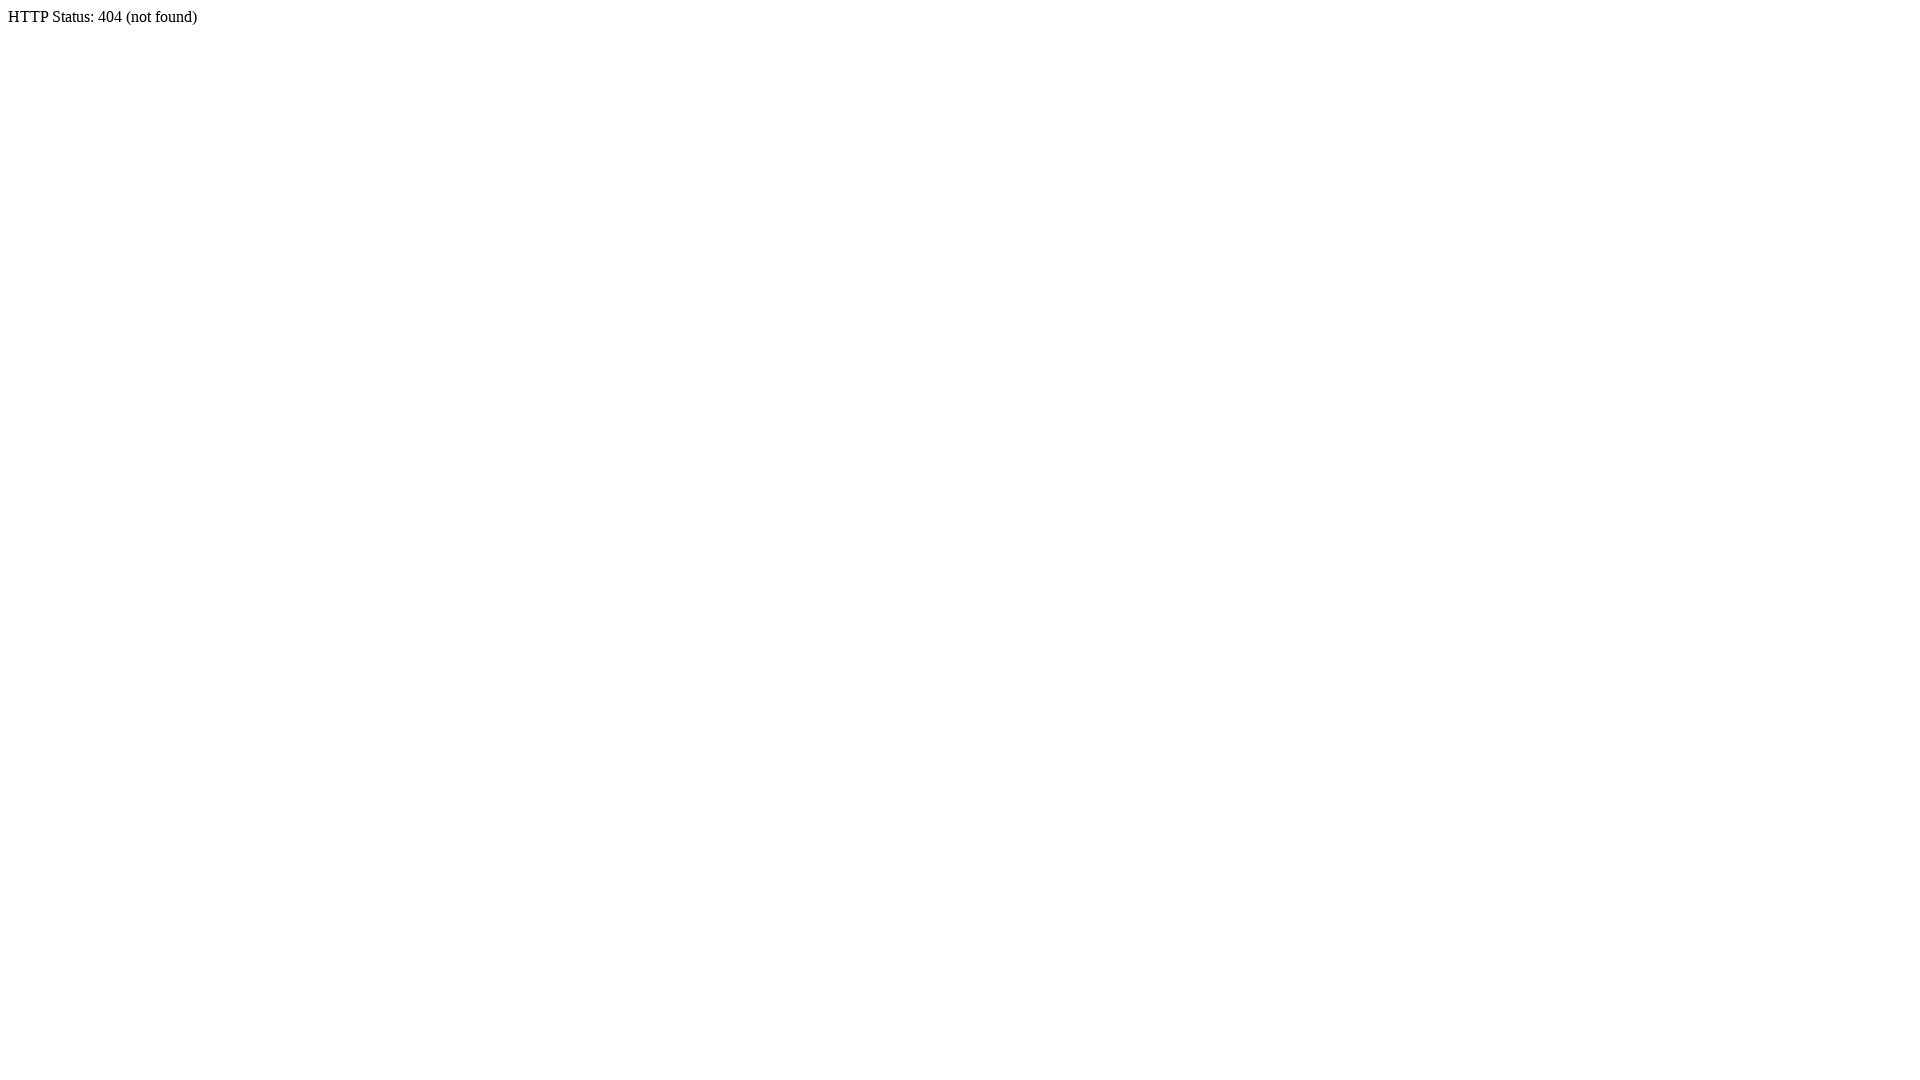

Verified viewport width is 1920
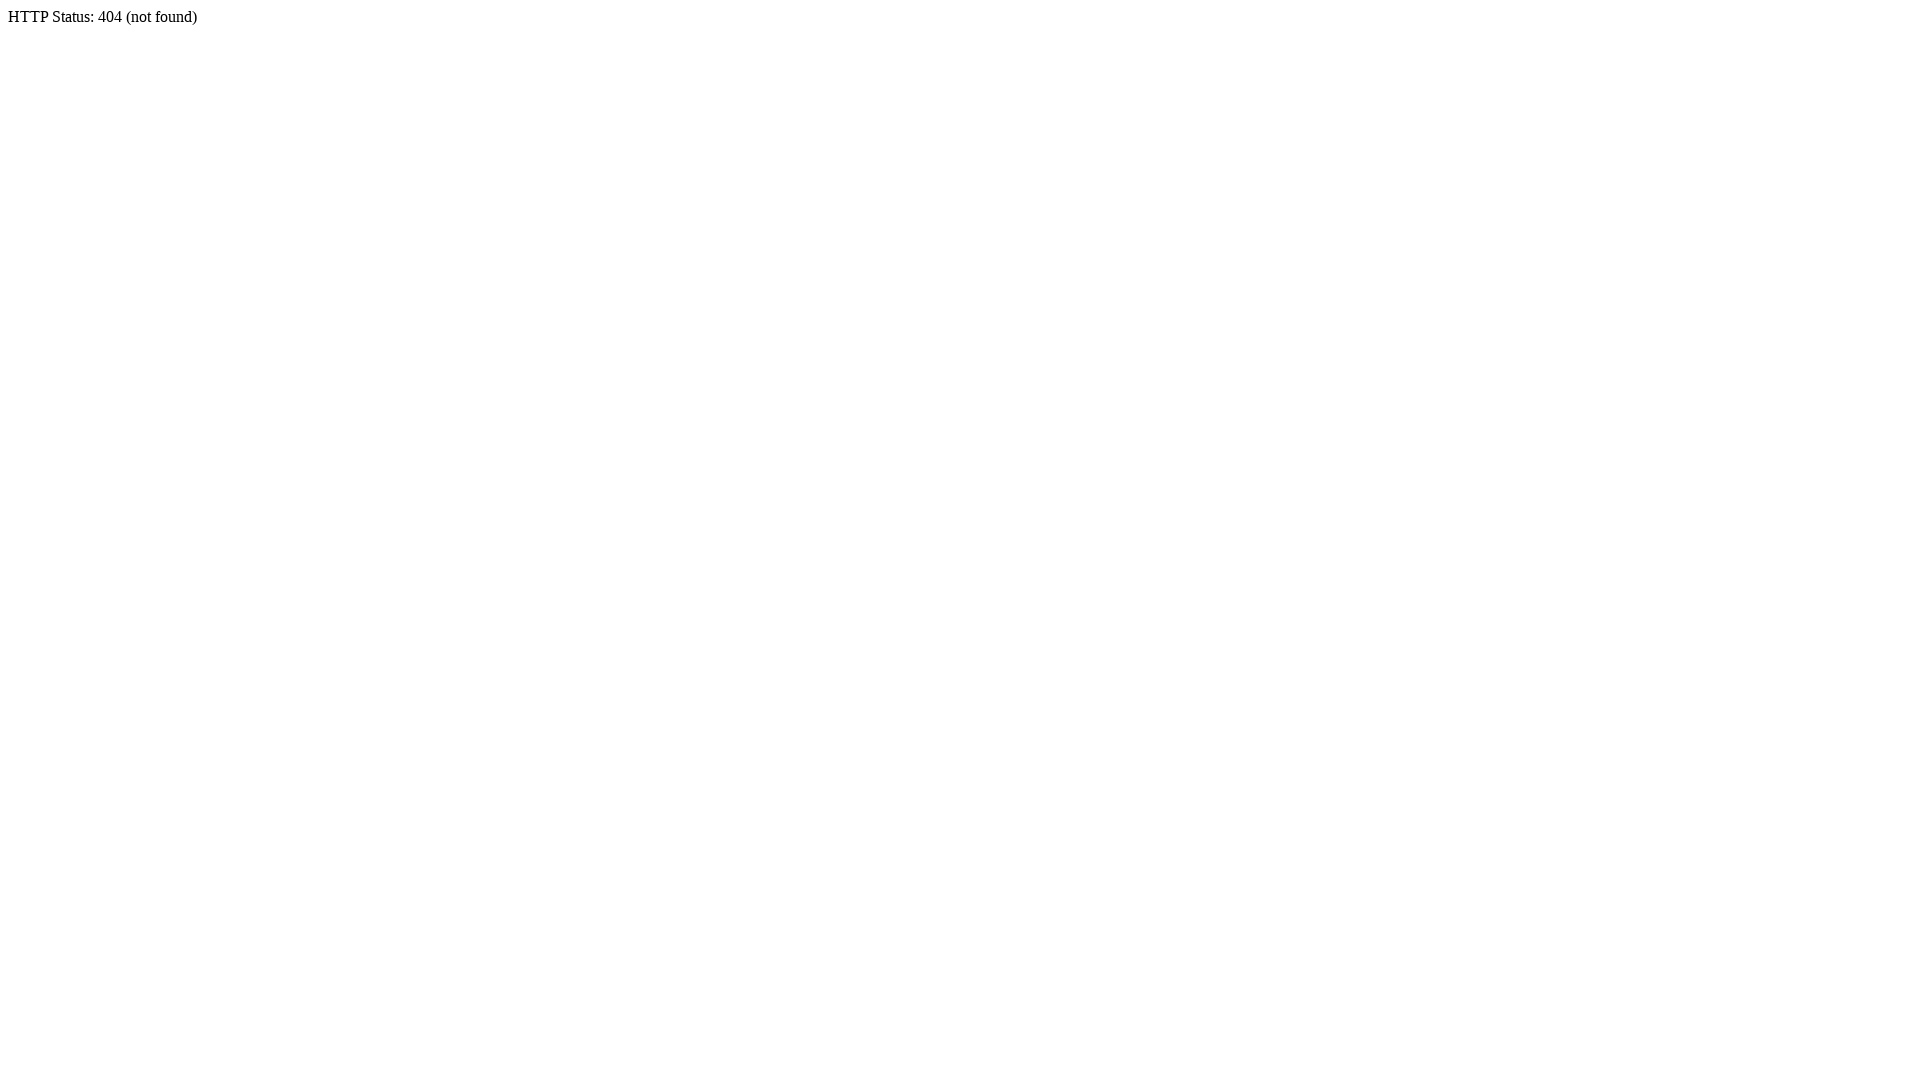

Verified viewport height is 1080
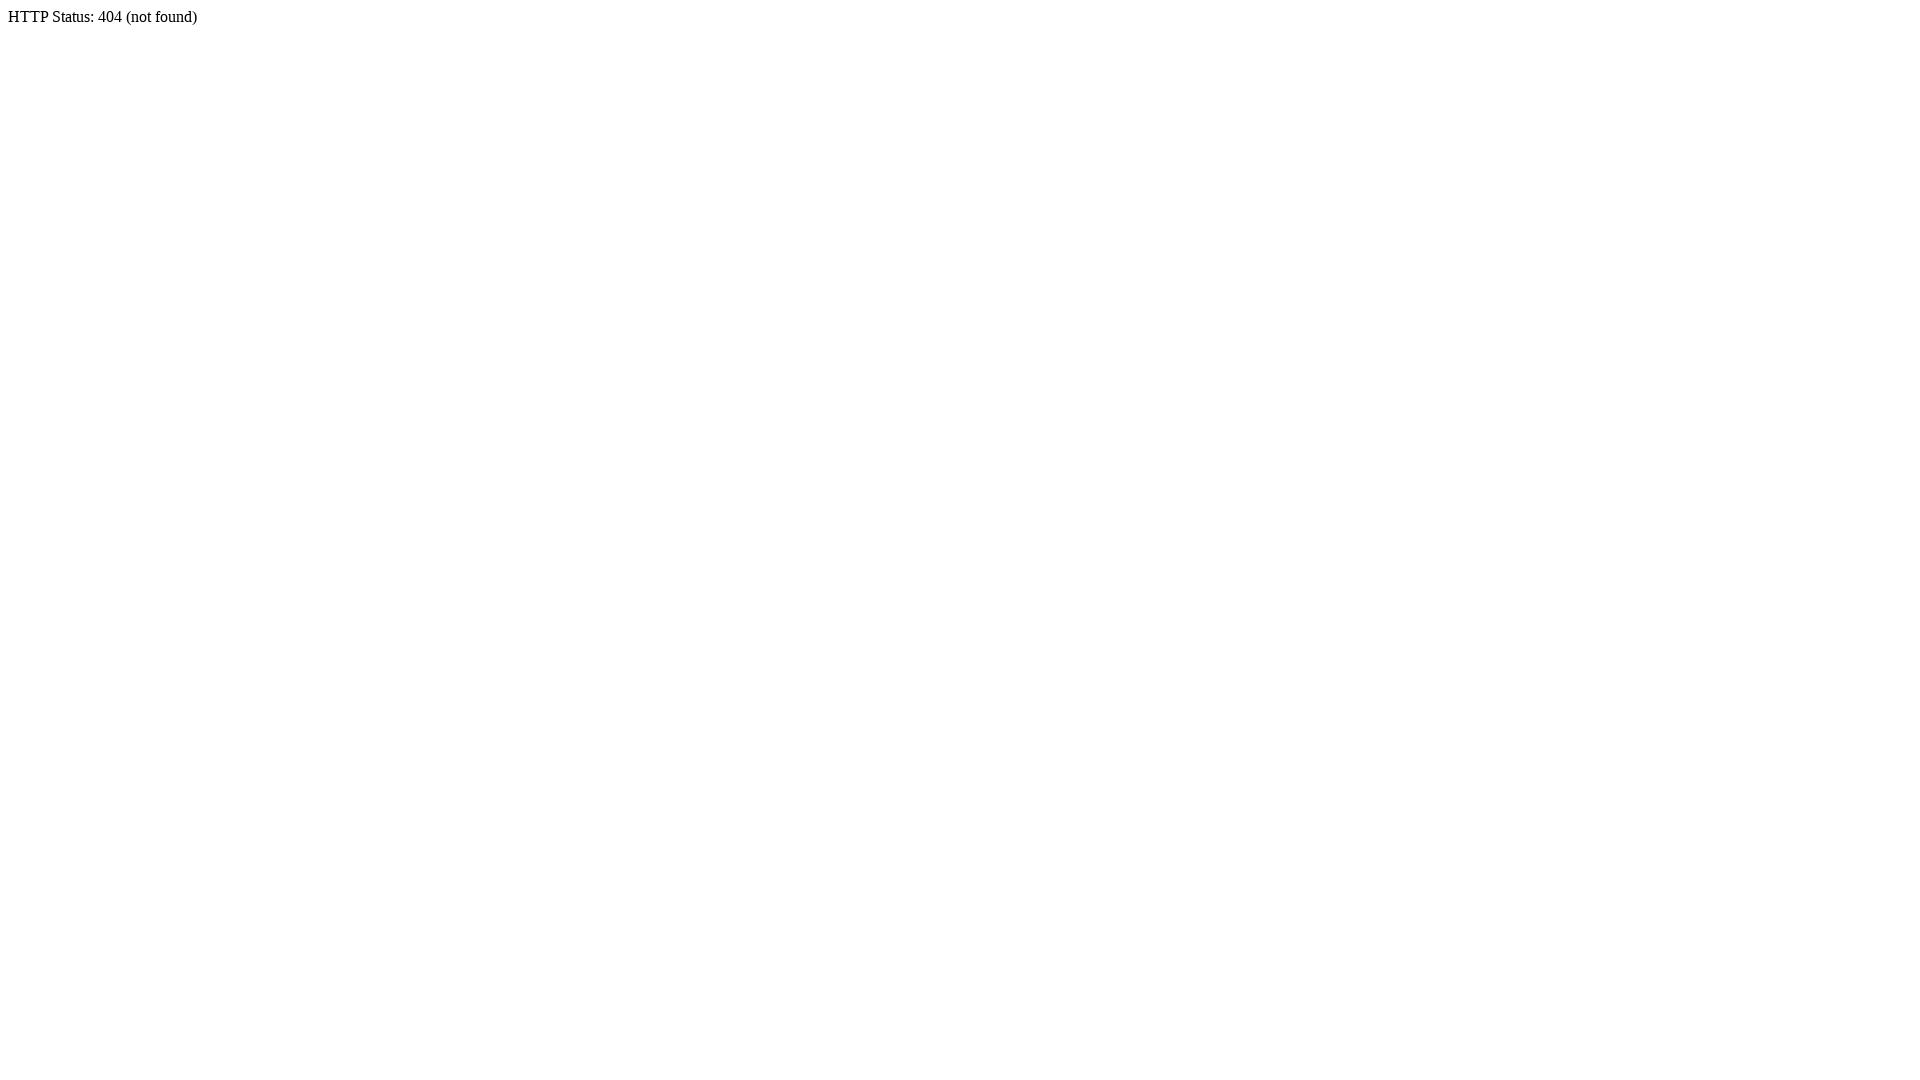

Set viewport size to 1280x800
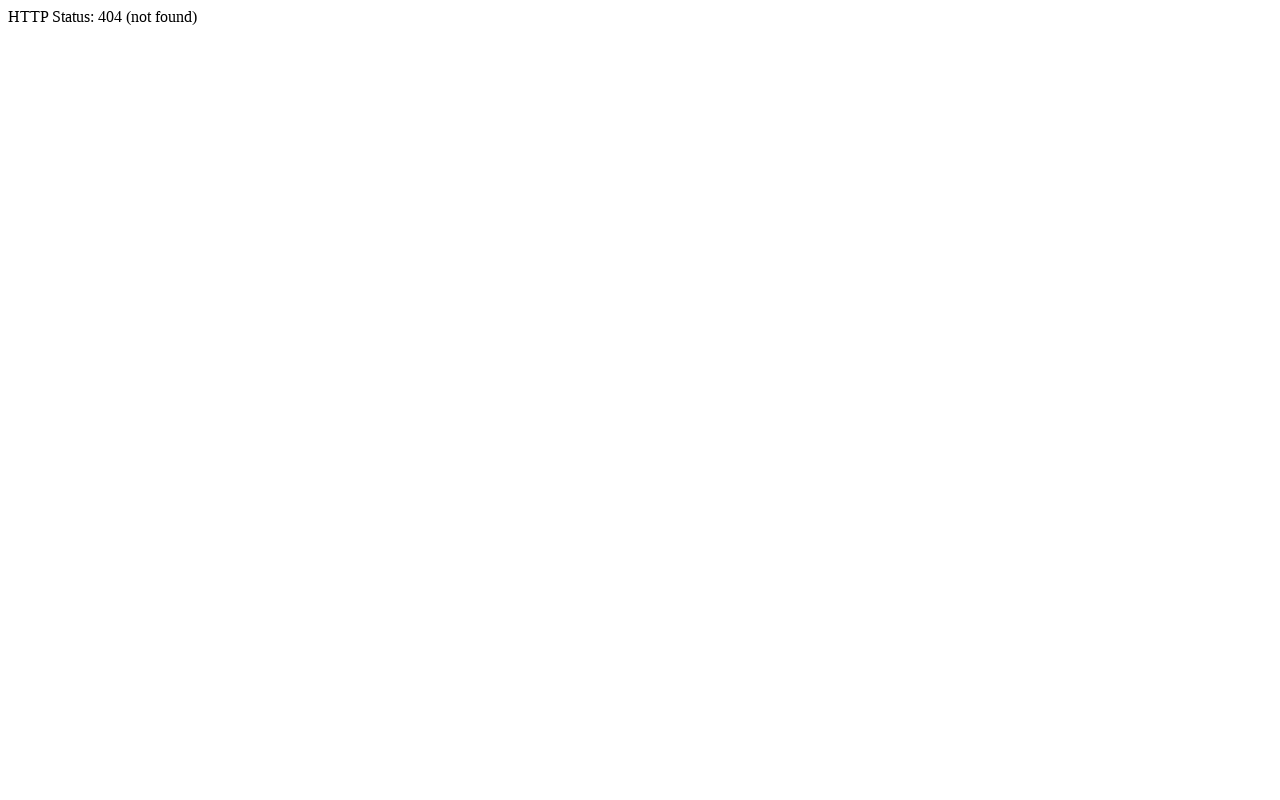

Waited for viewport resize to 1280x800 to take effect
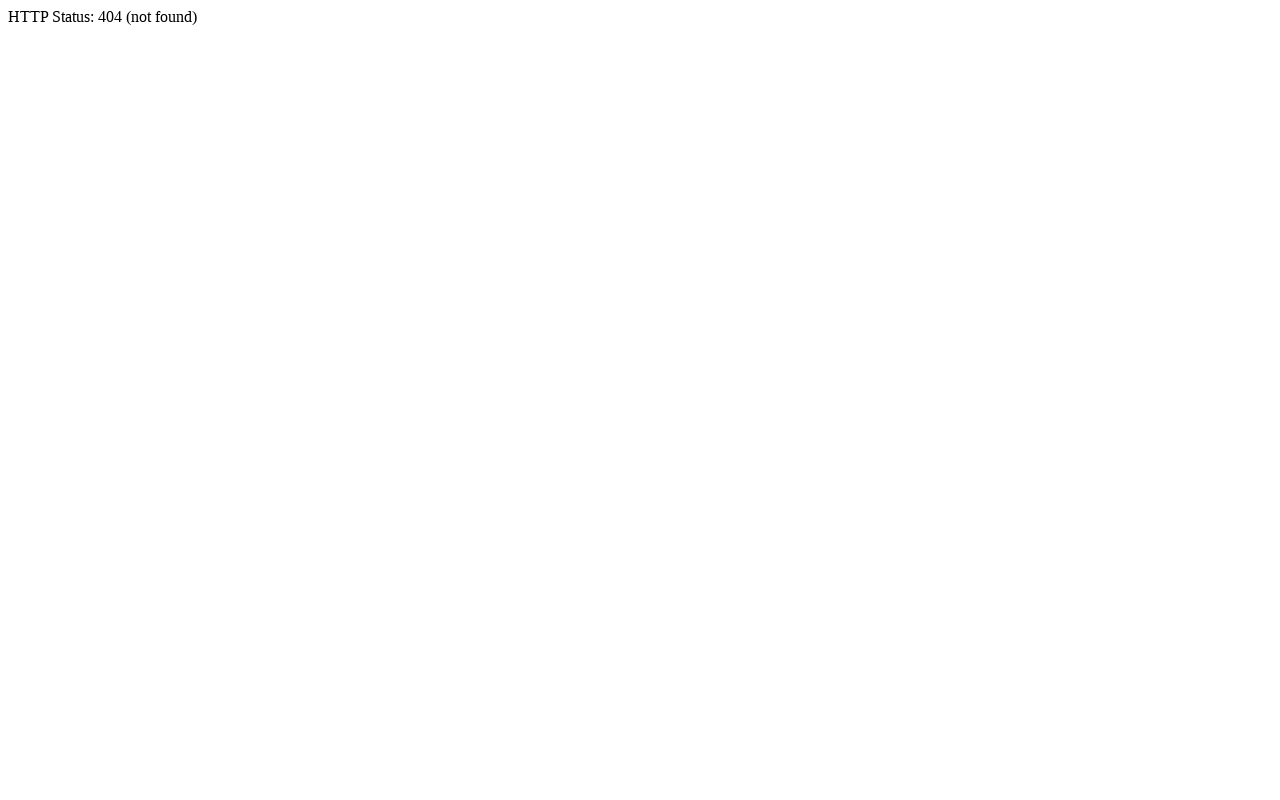

Retrieved viewport size: 1280x800
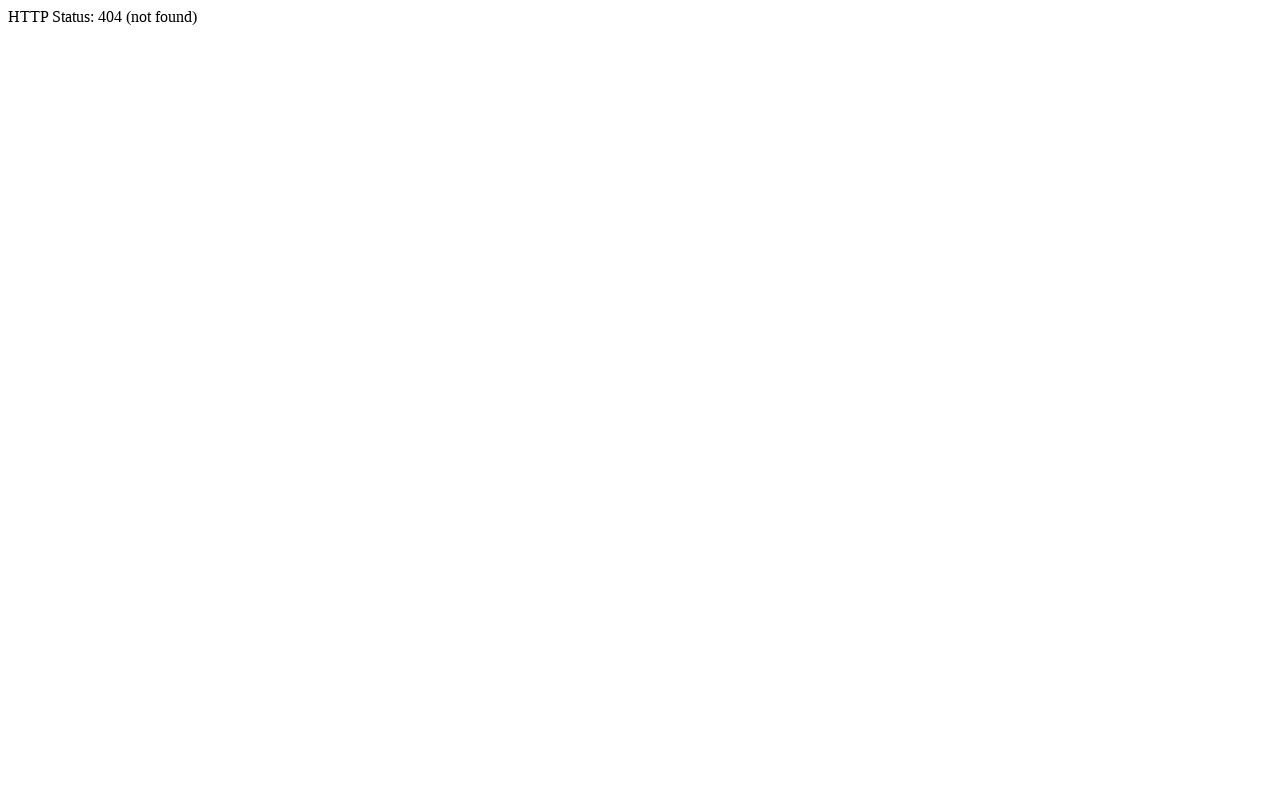

Verified viewport width is 1280
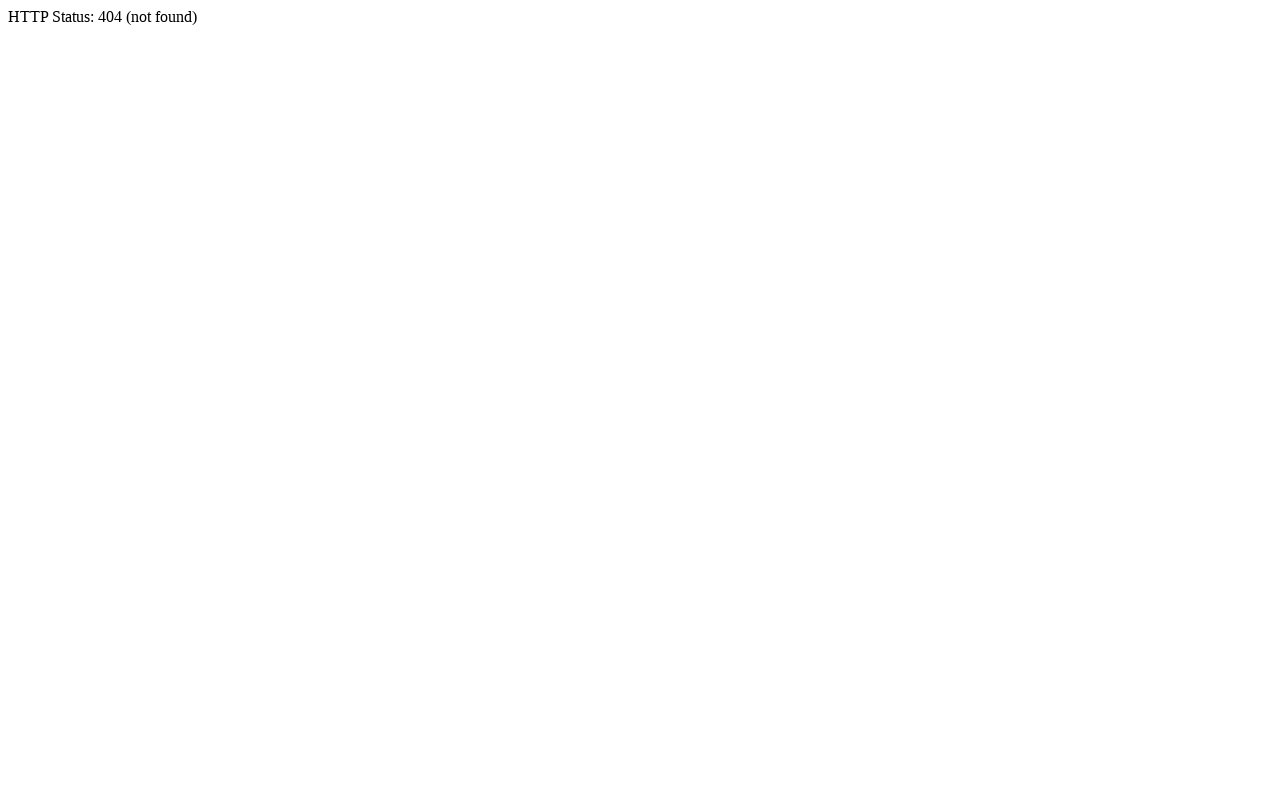

Verified viewport height is 800
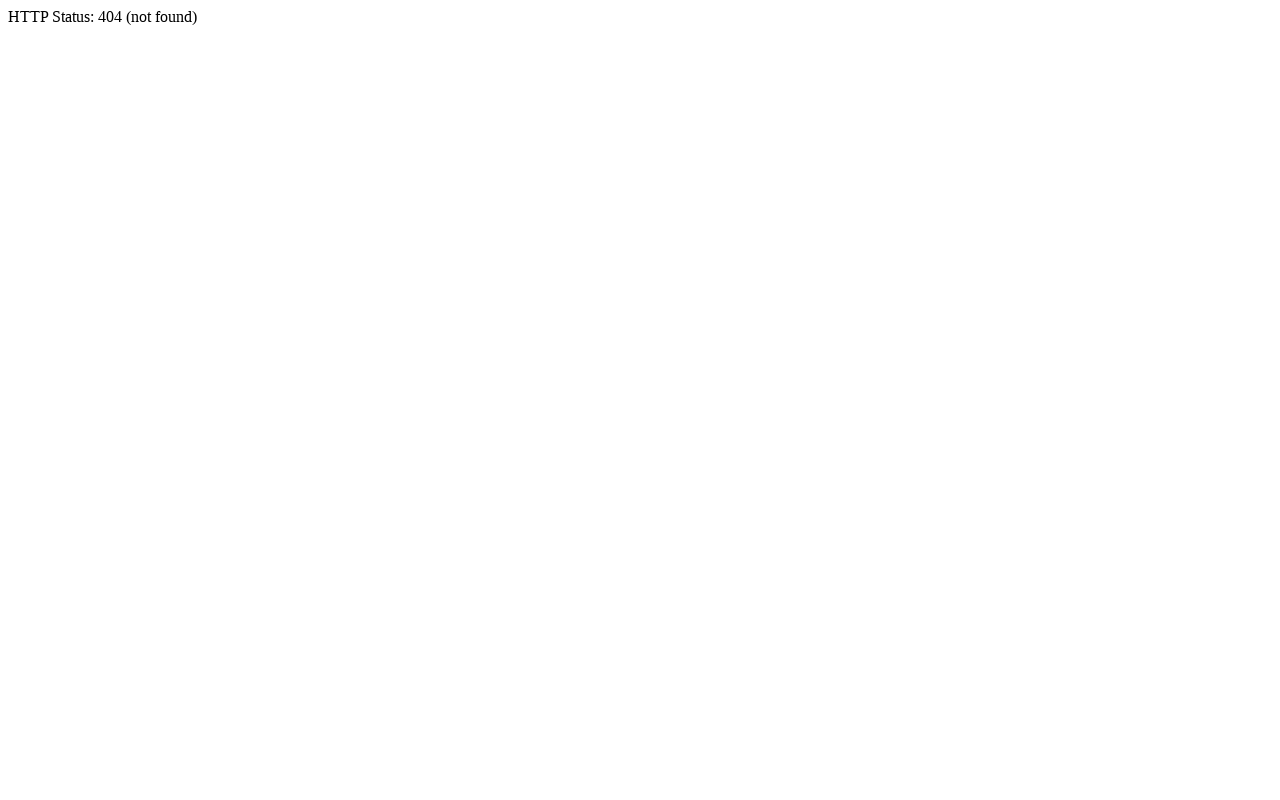

Set viewport size to 1440x900
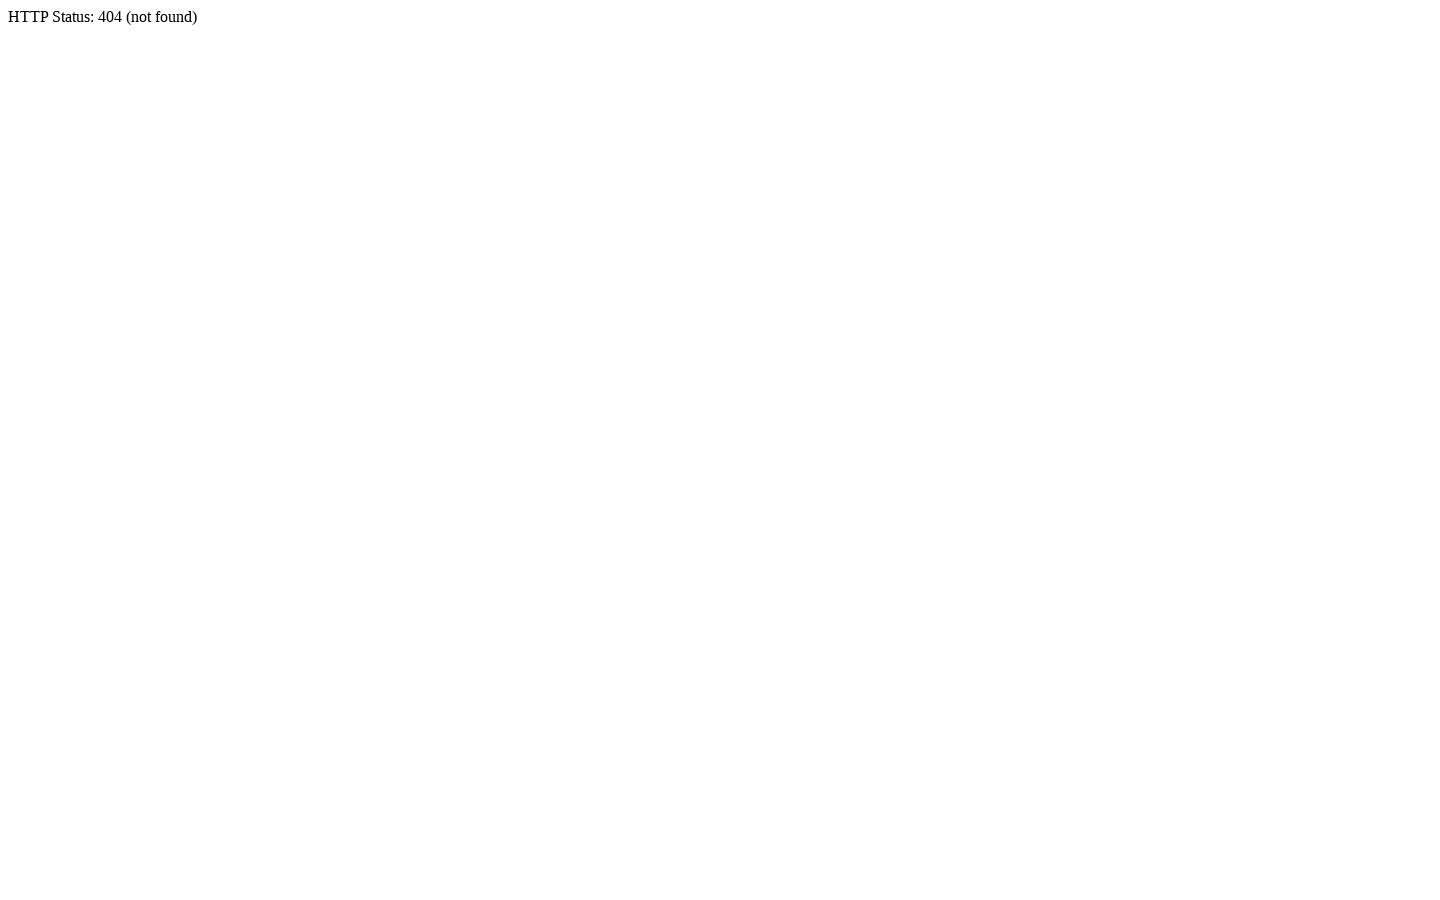

Waited for viewport resize to 1440x900 to take effect
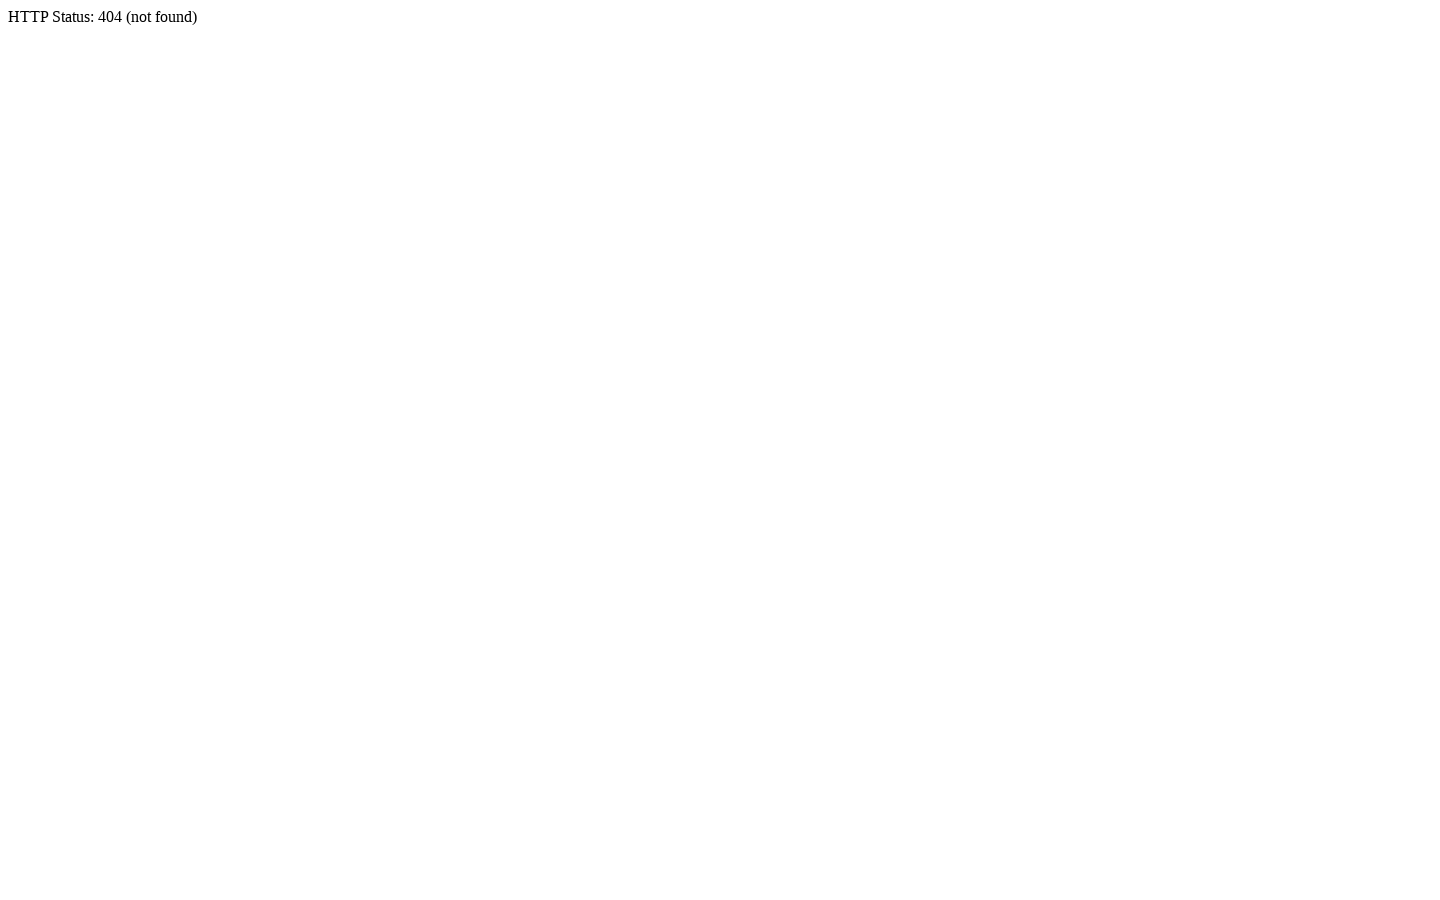

Retrieved viewport size: 1440x900
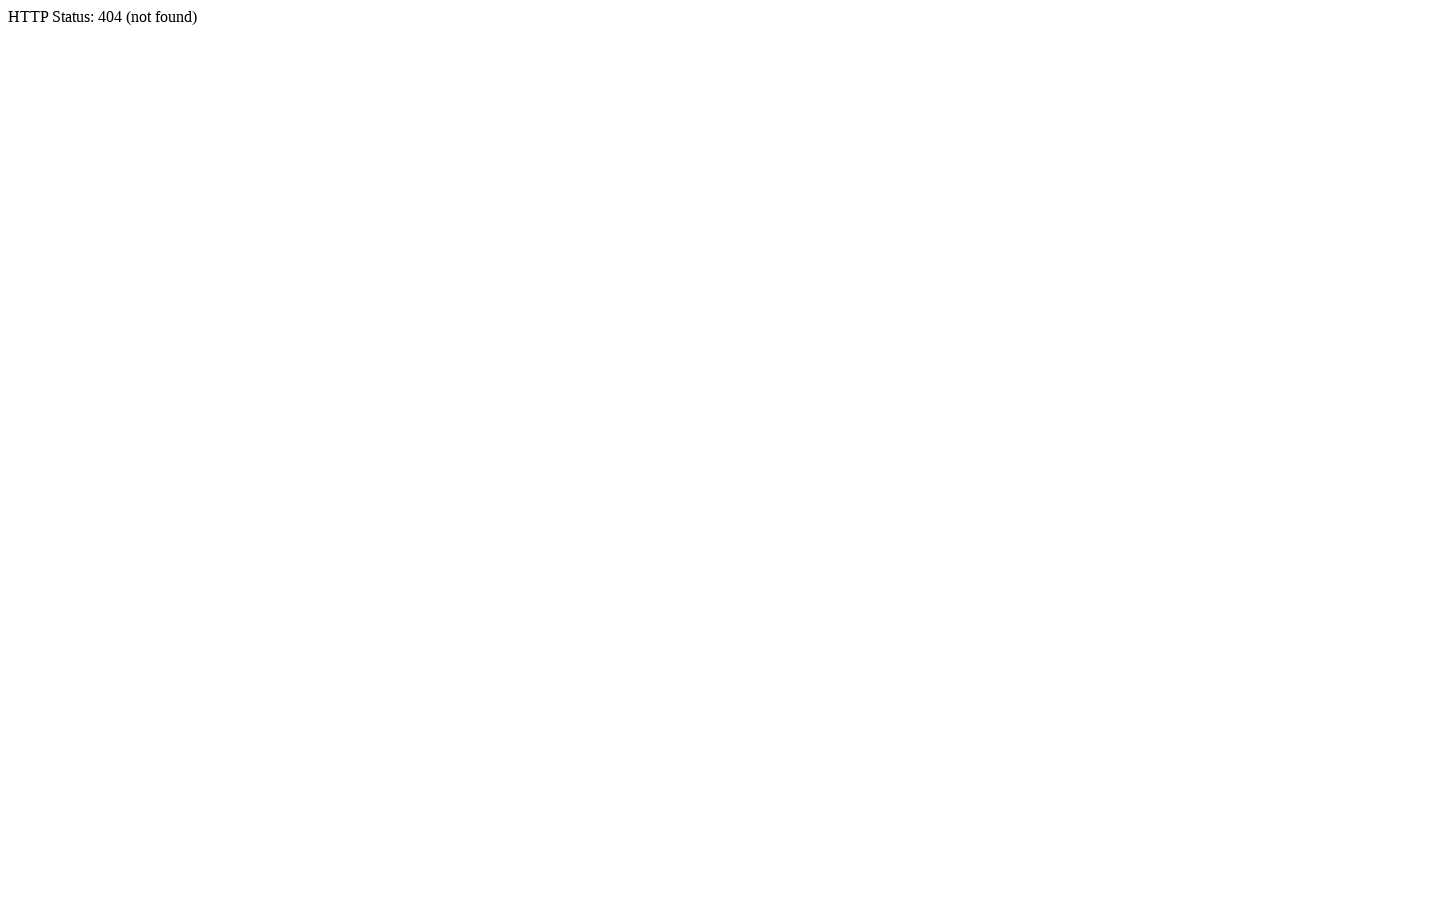

Verified viewport width is 1440
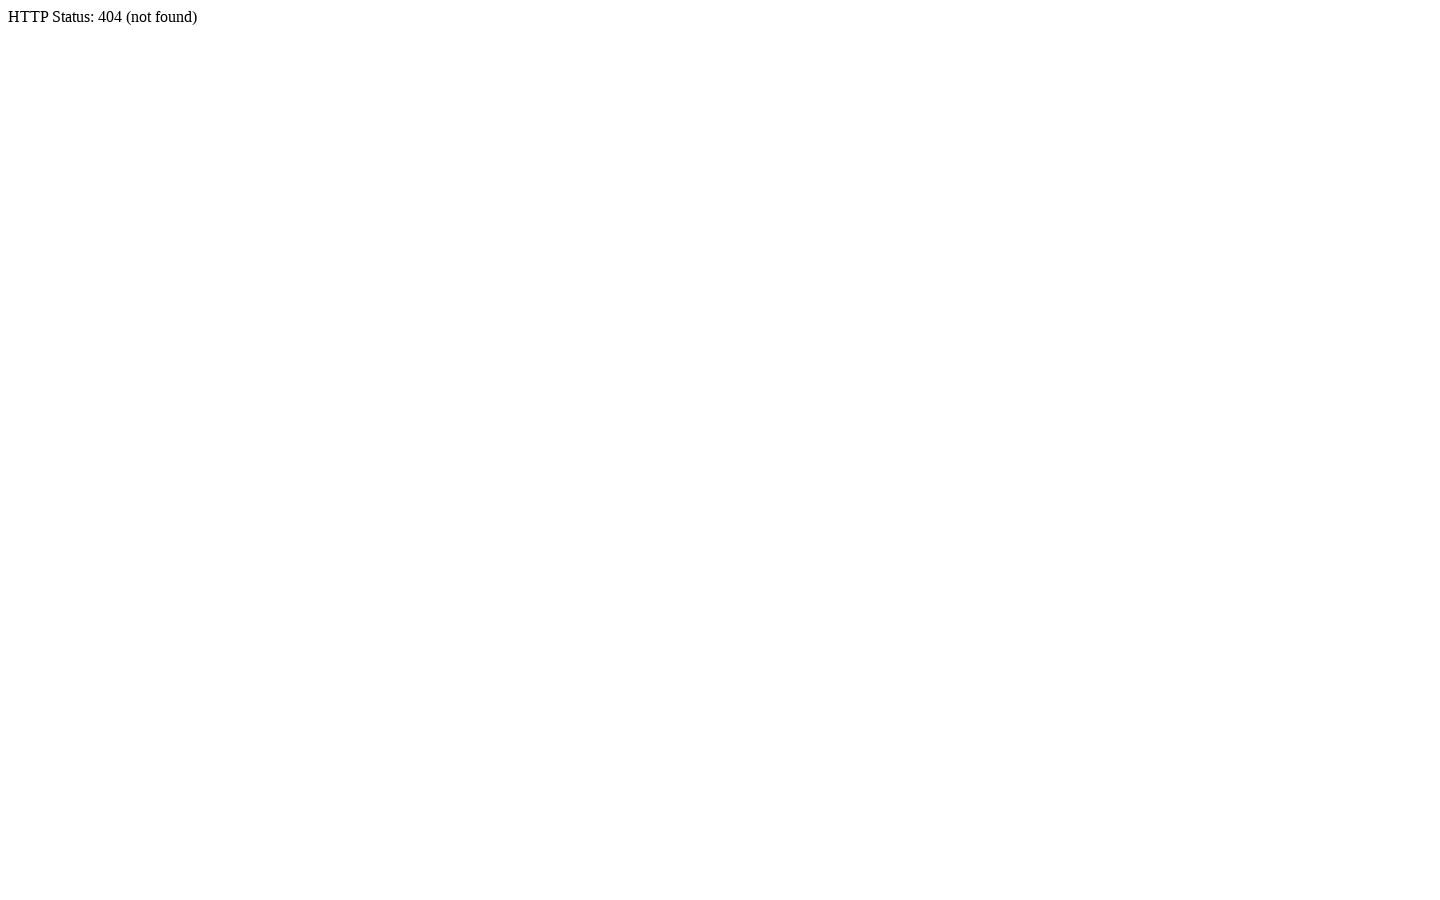

Verified viewport height is 900
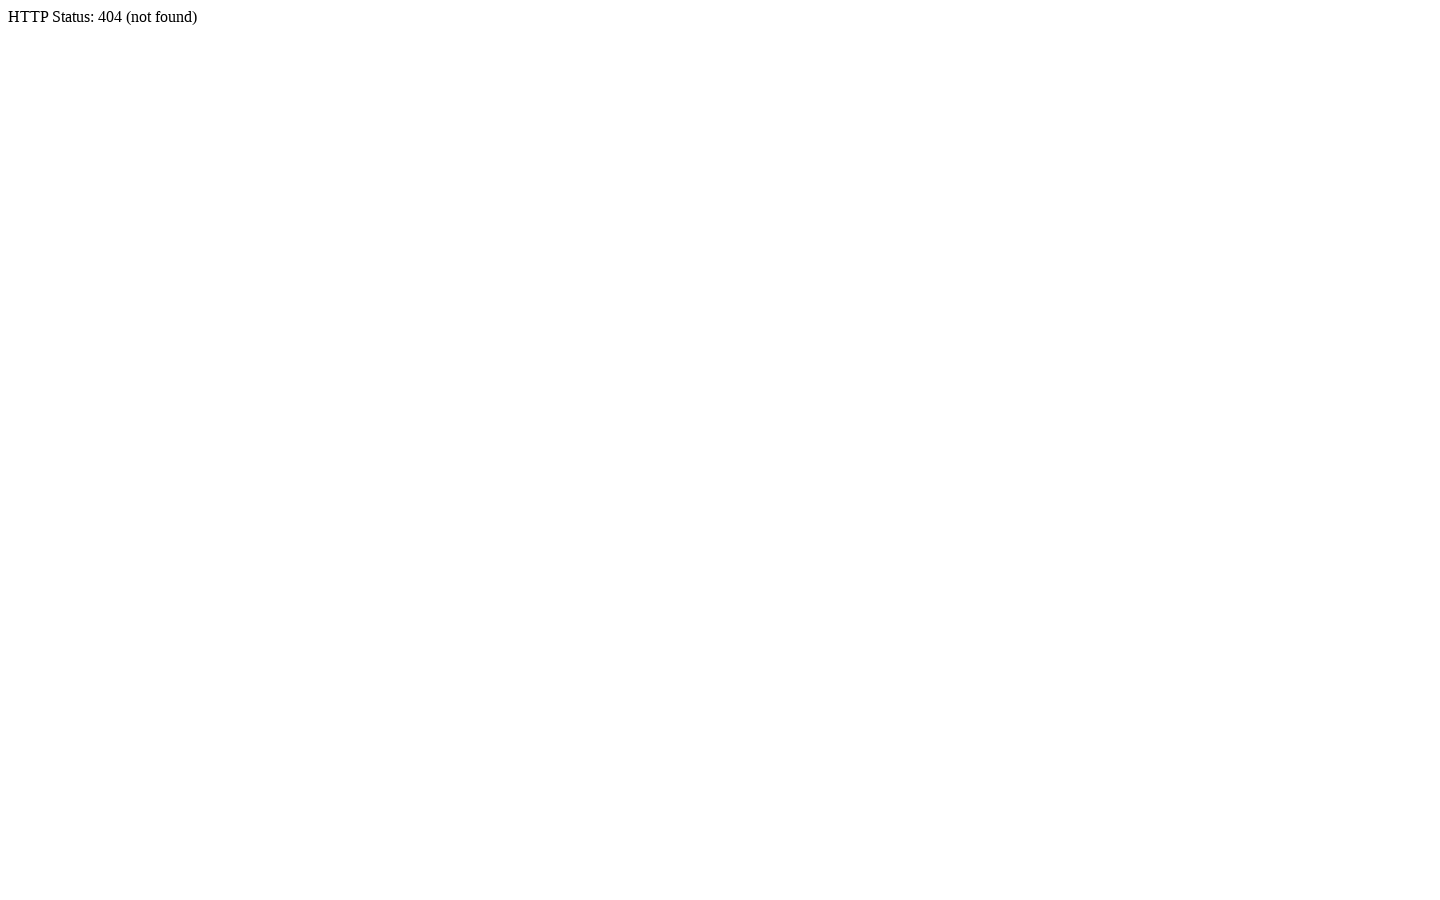

Set viewport size to 1280x1024
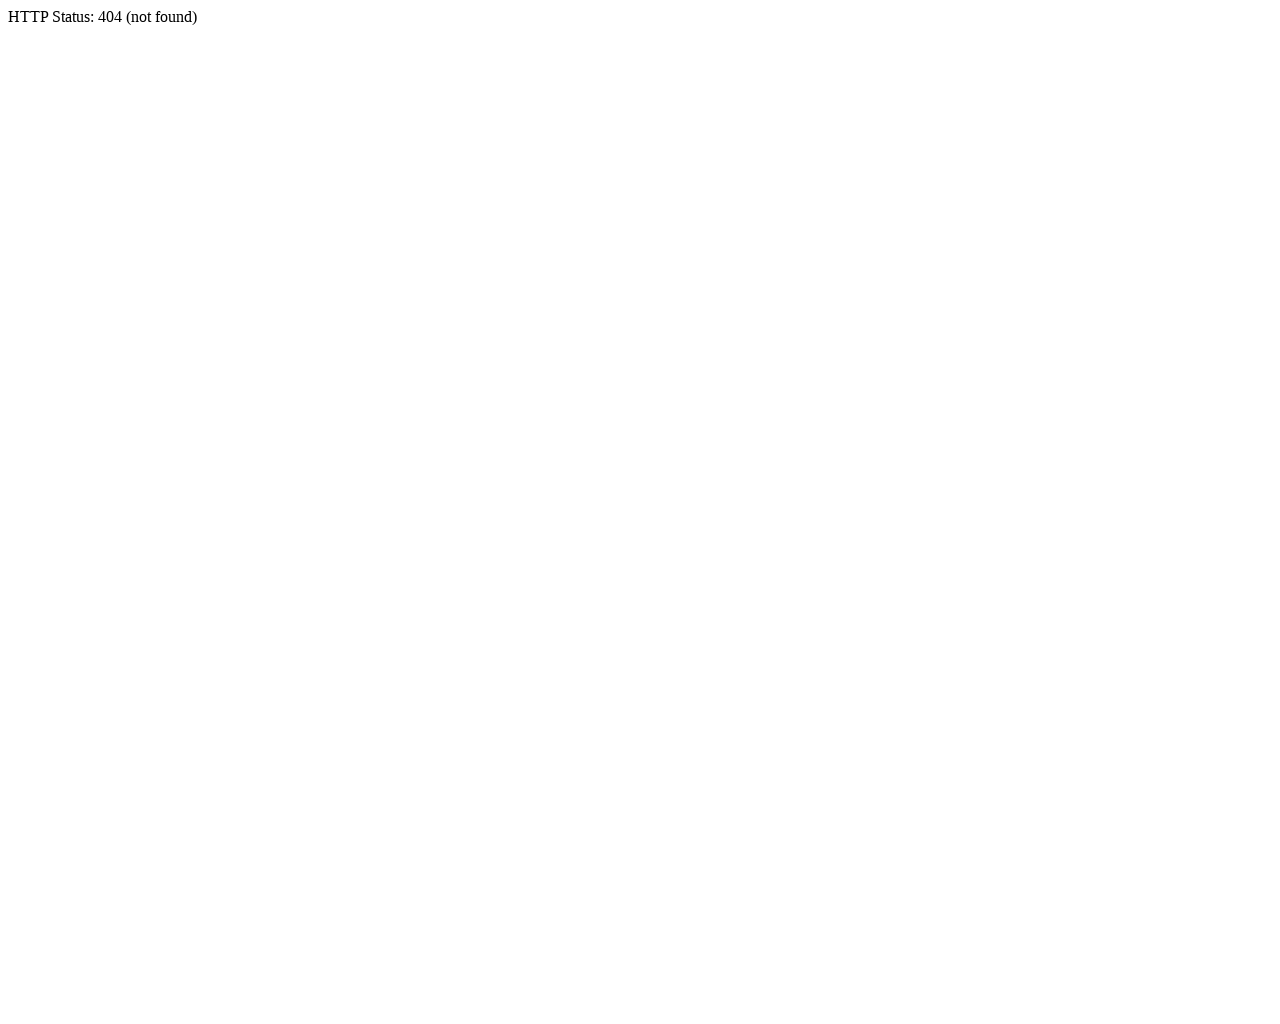

Waited for viewport resize to 1280x1024 to take effect
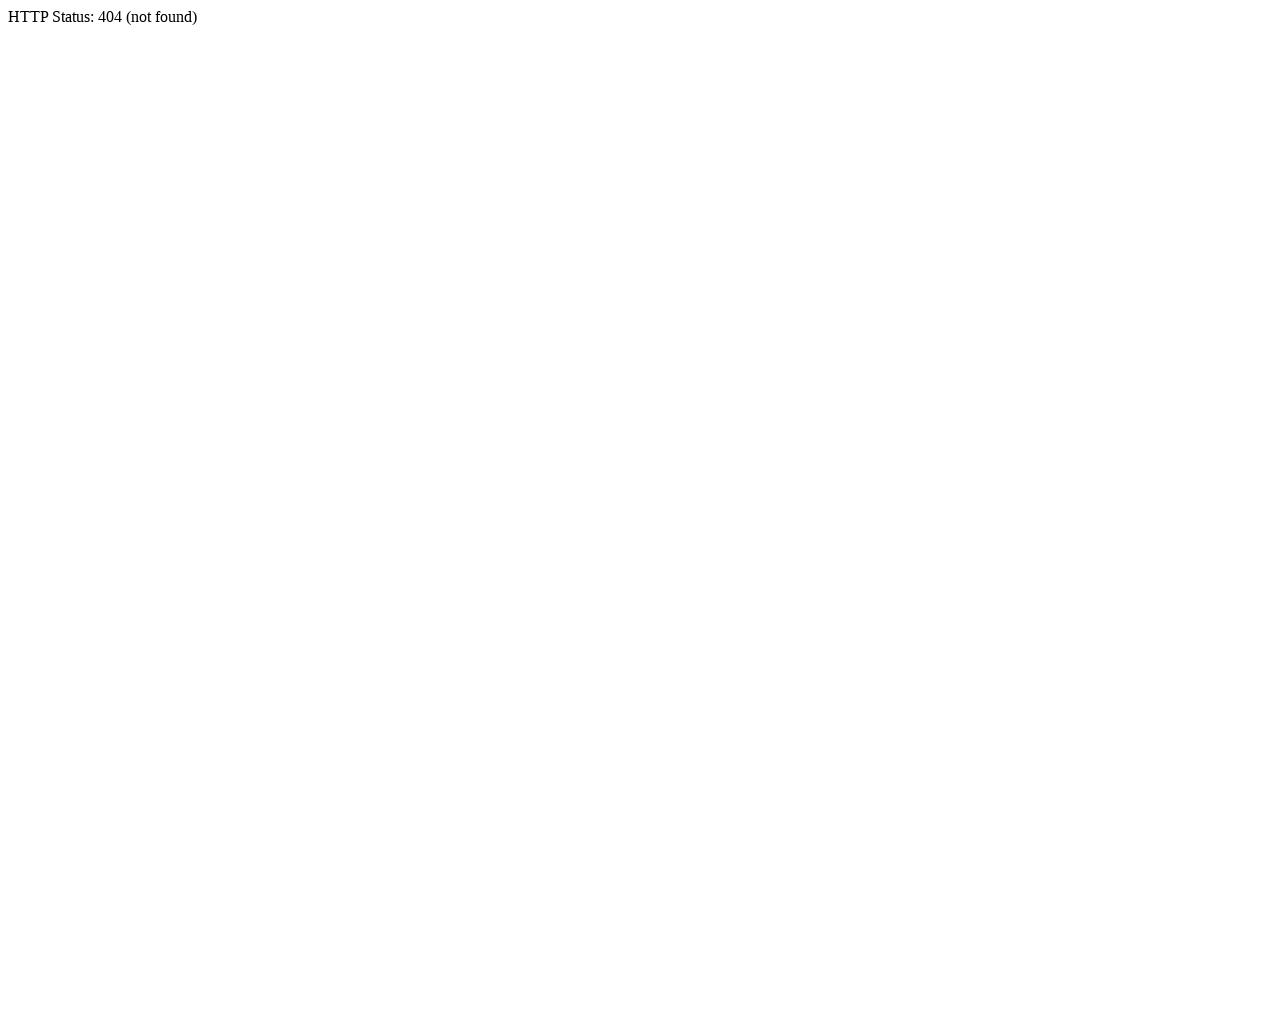

Retrieved viewport size: 1280x1024
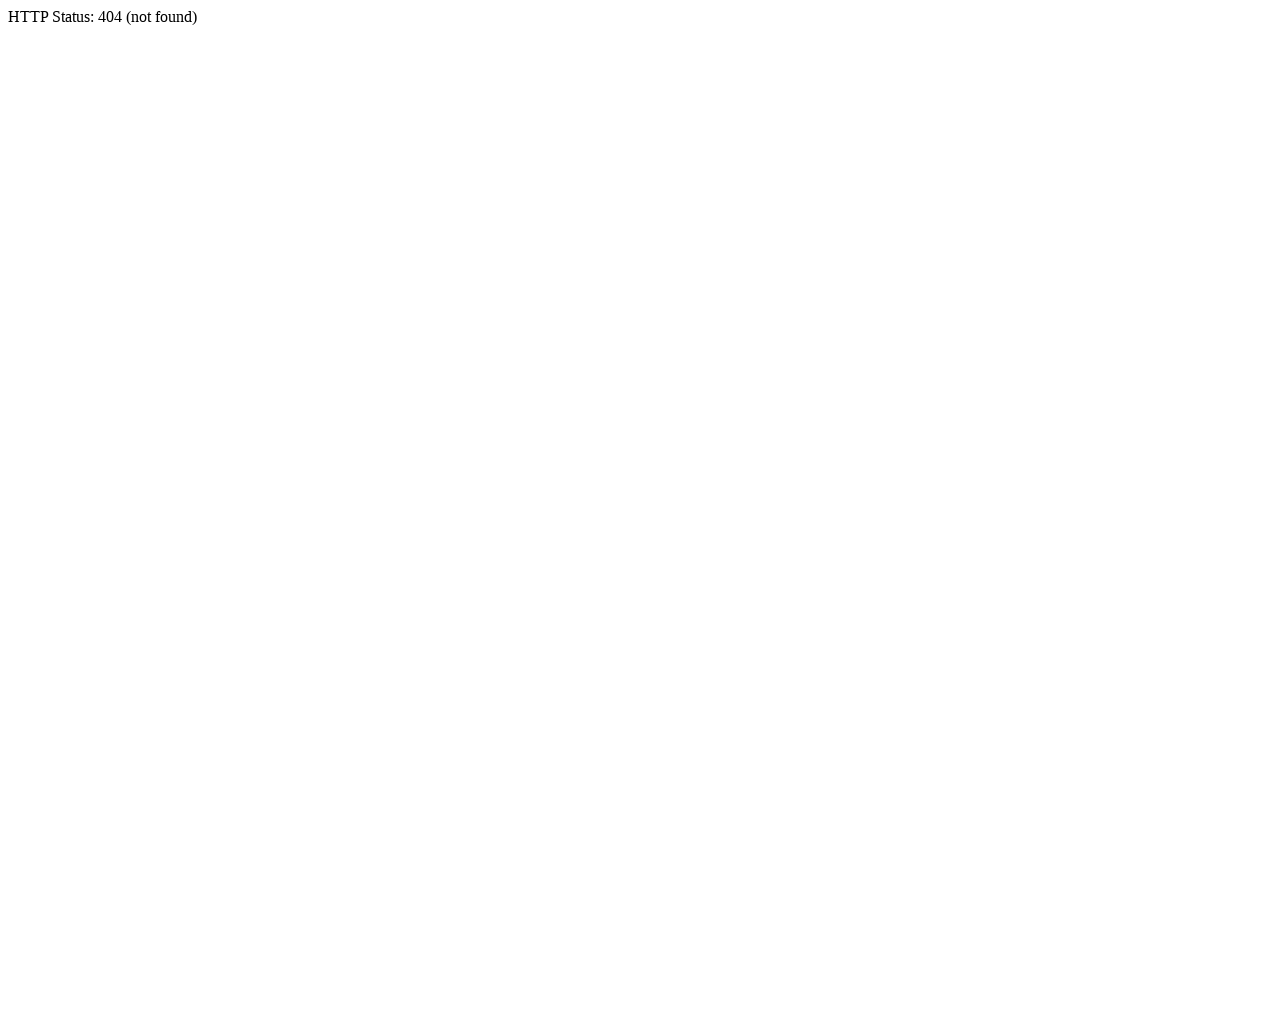

Verified viewport width is 1280
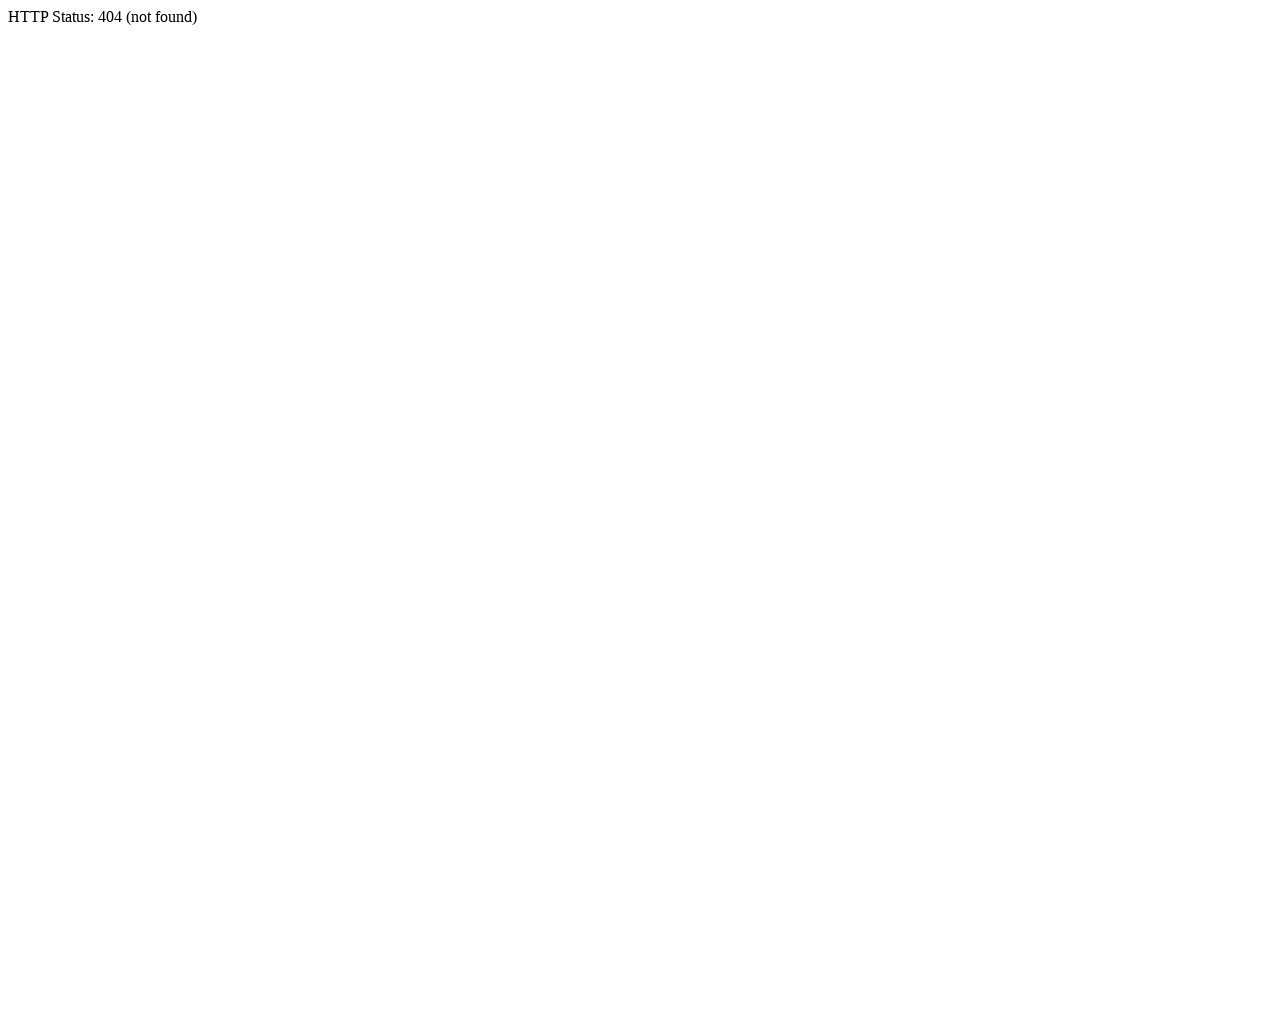

Verified viewport height is 1024
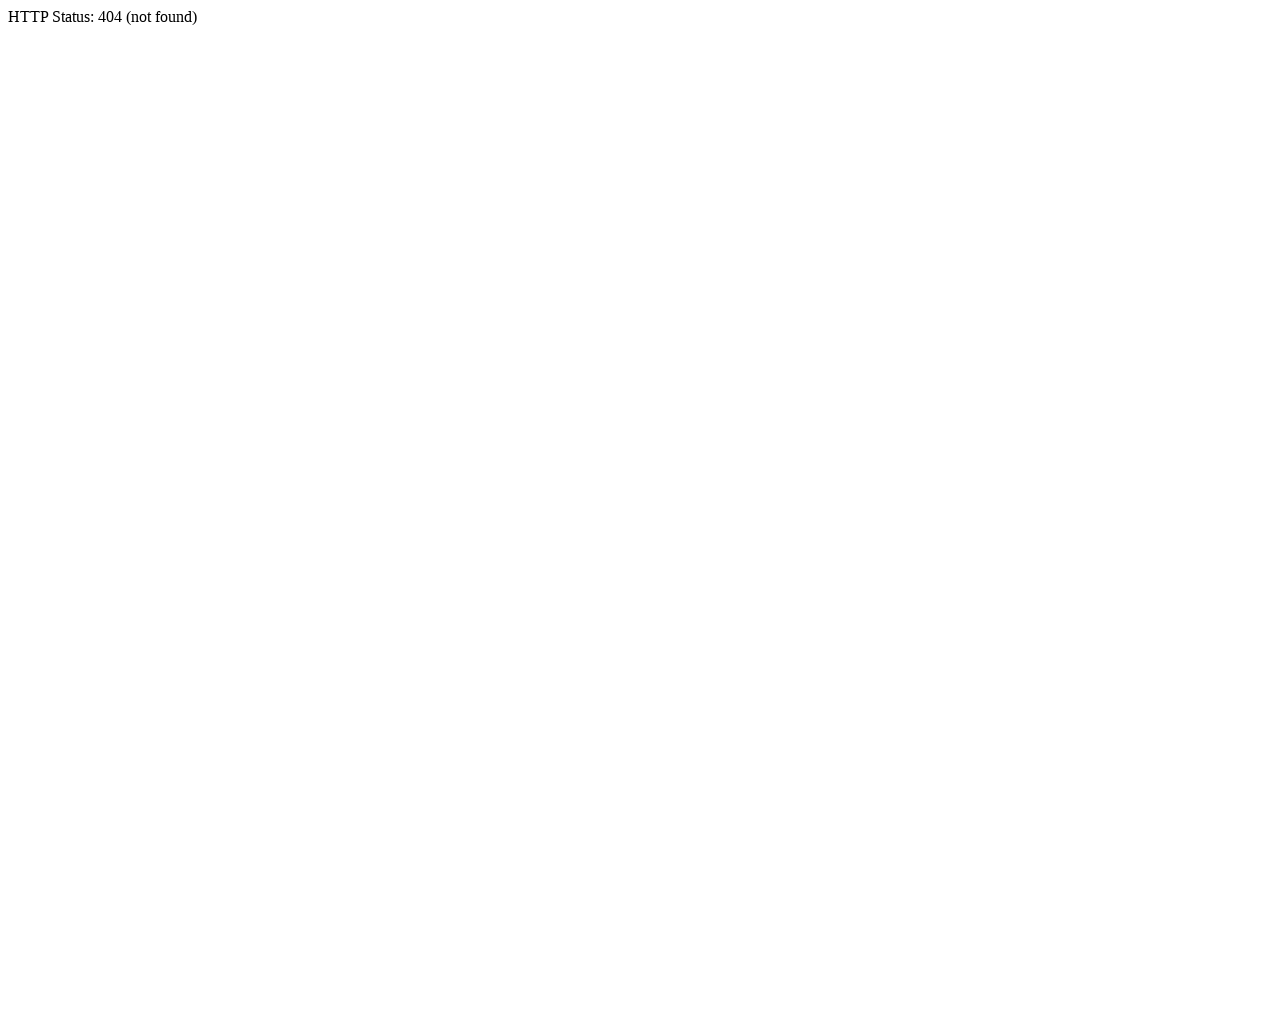

Set viewport size to 1600x900
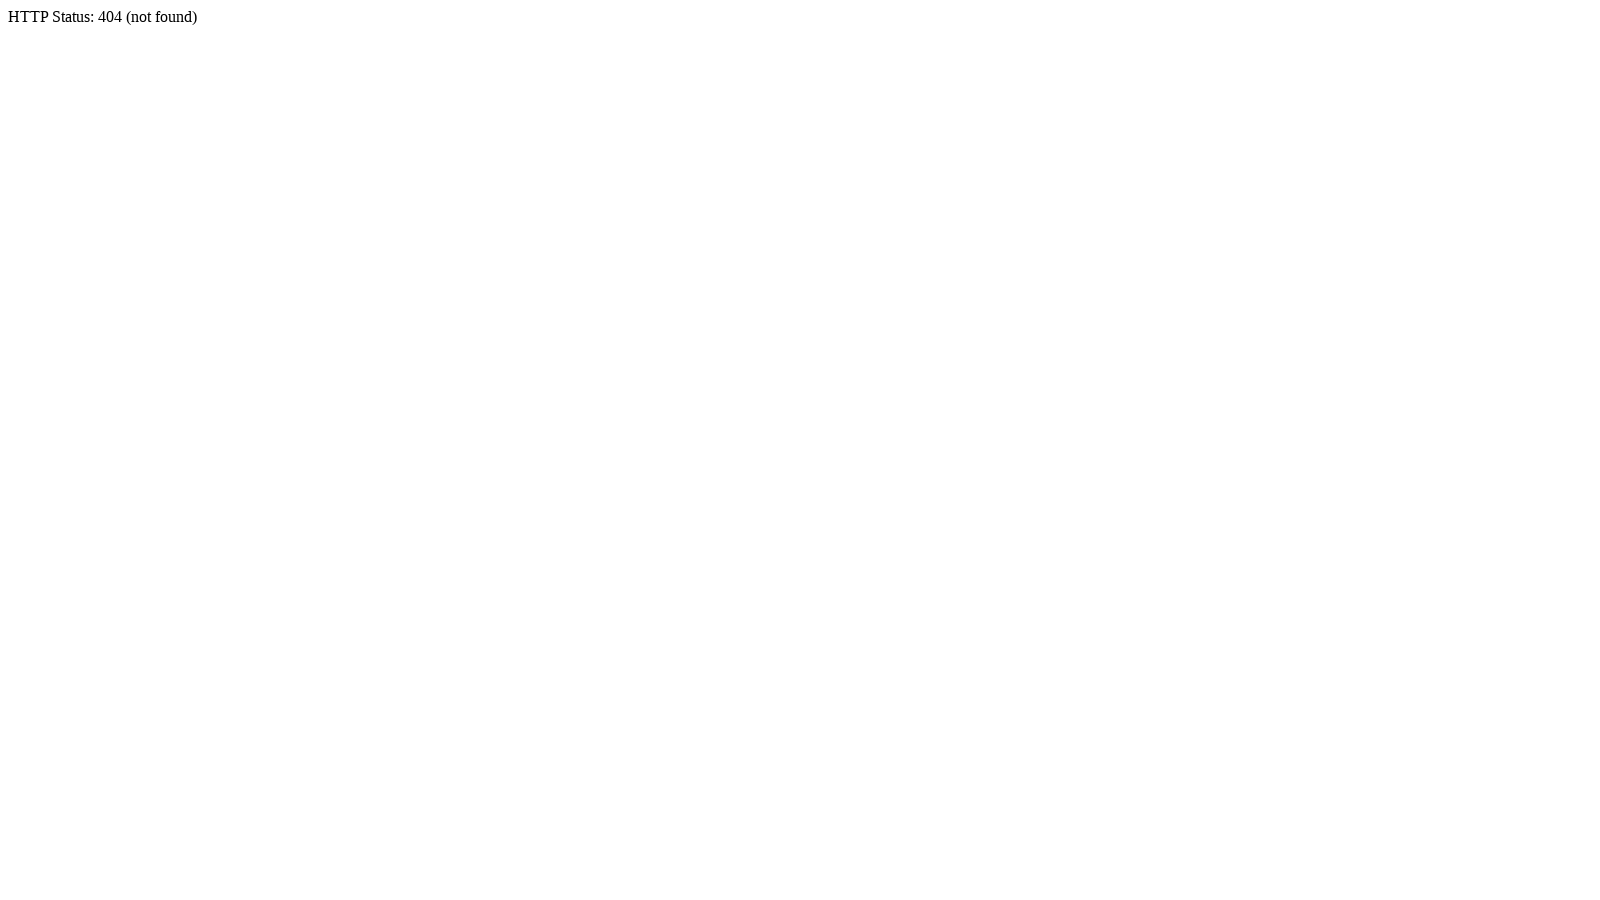

Waited for viewport resize to 1600x900 to take effect
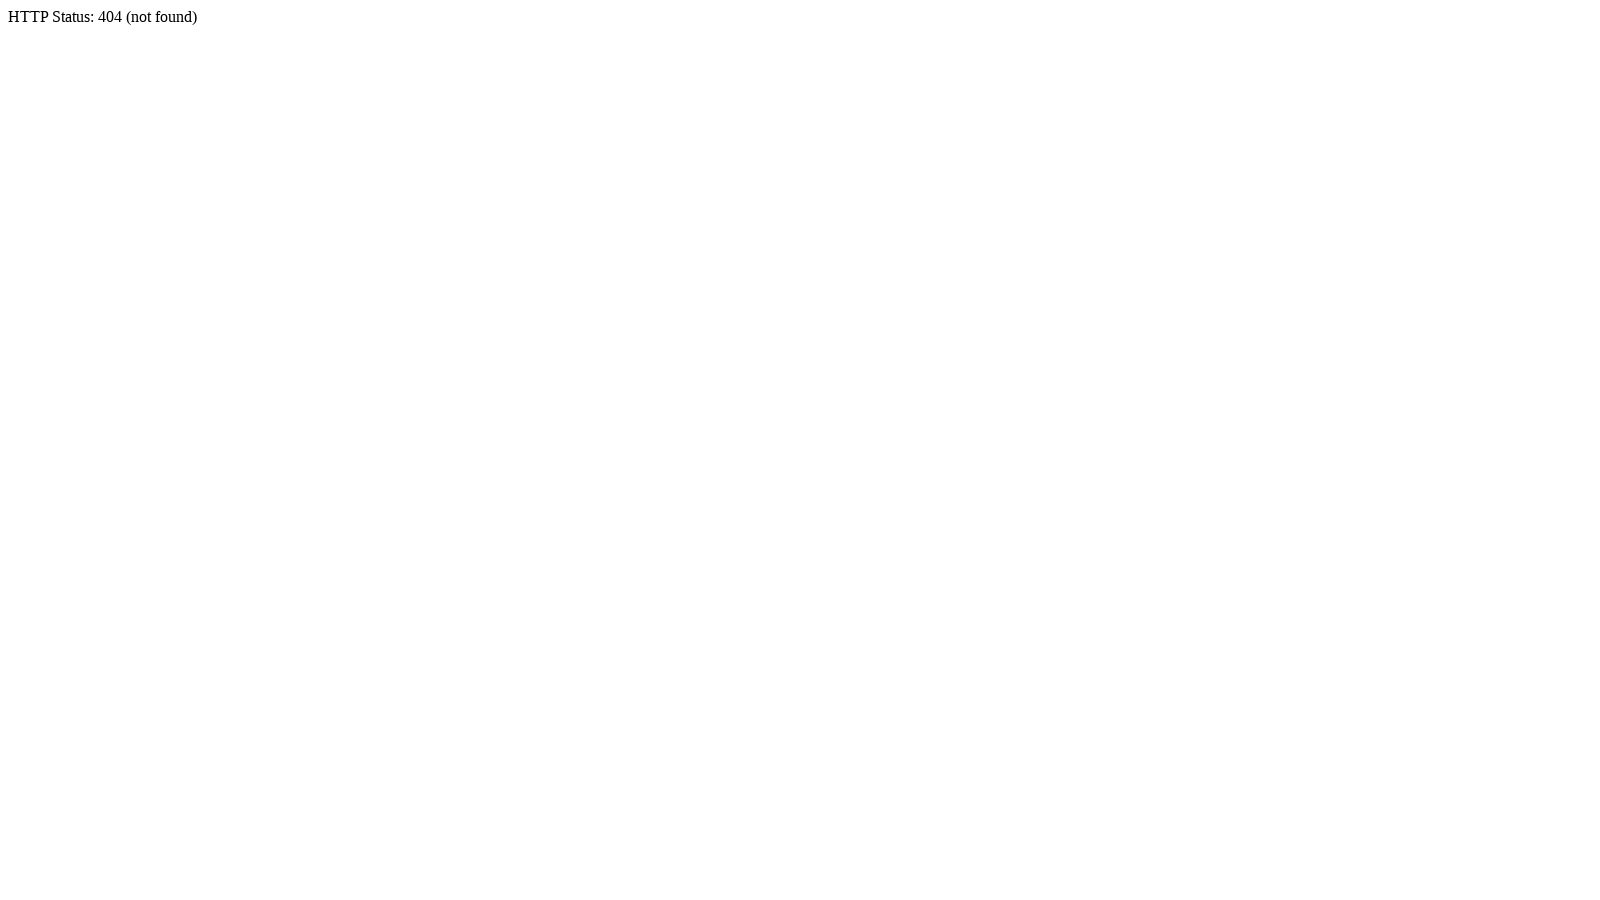

Retrieved viewport size: 1600x900
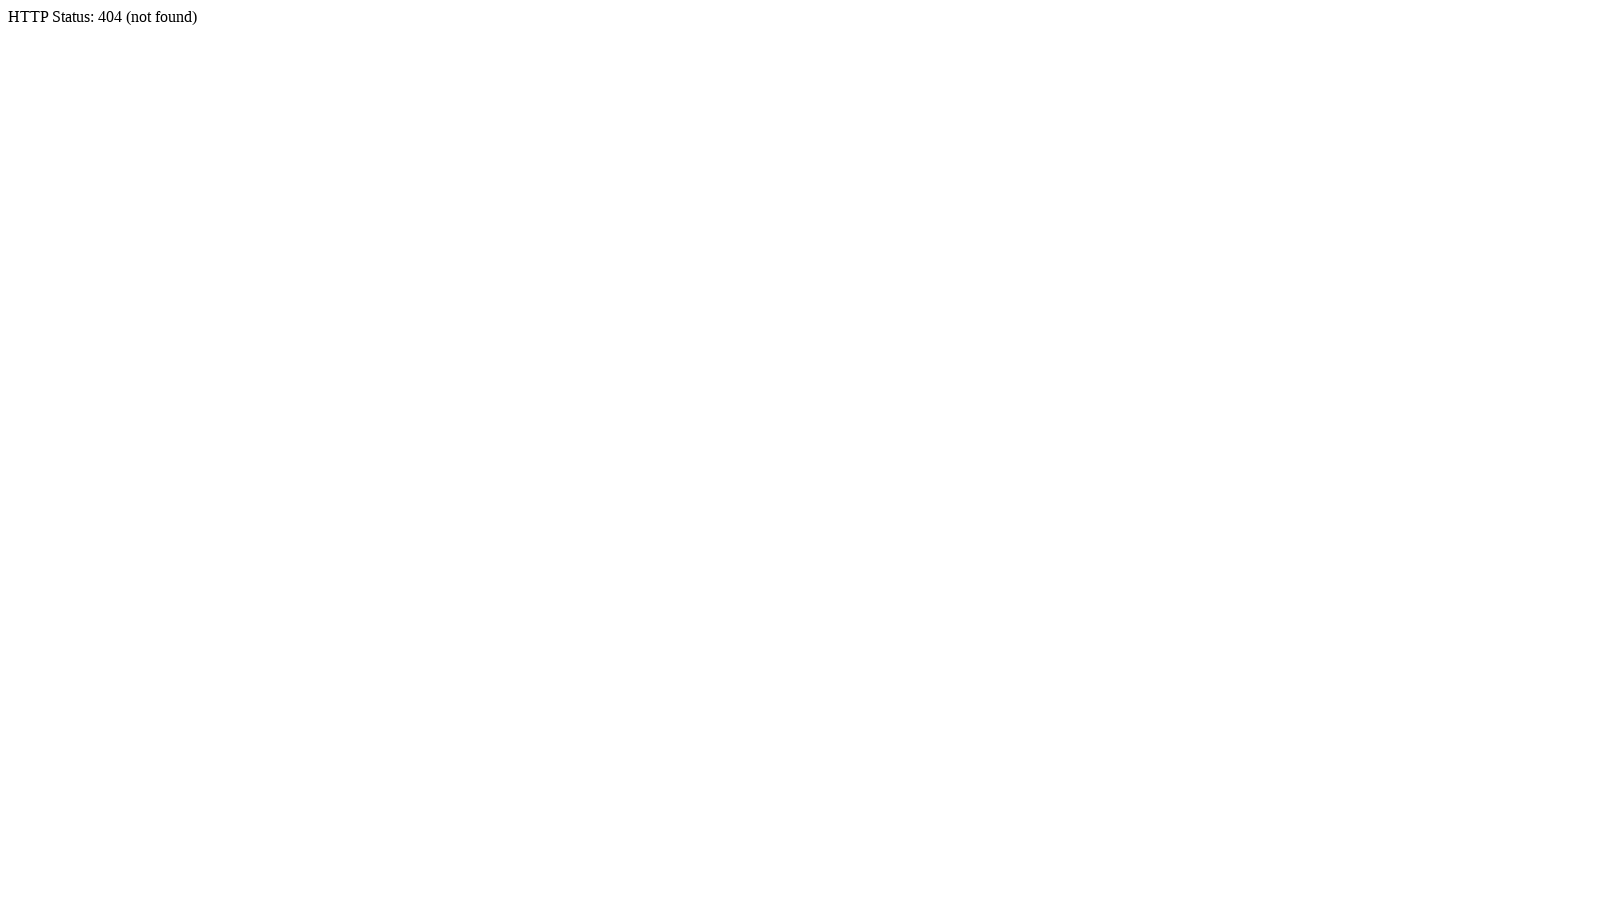

Verified viewport width is 1600
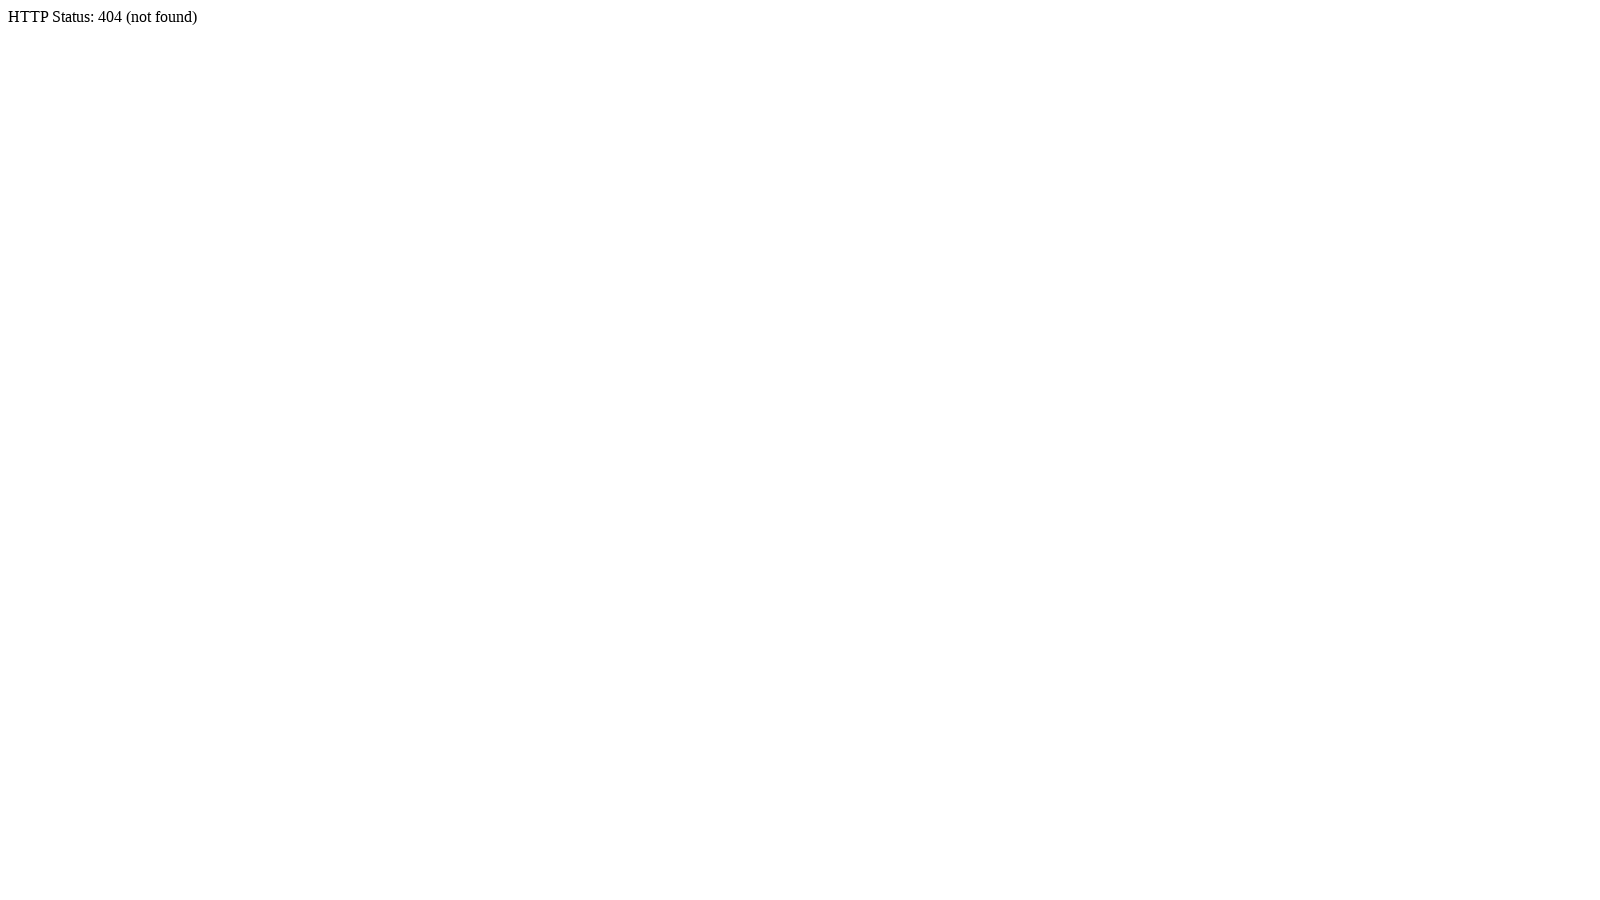

Verified viewport height is 900
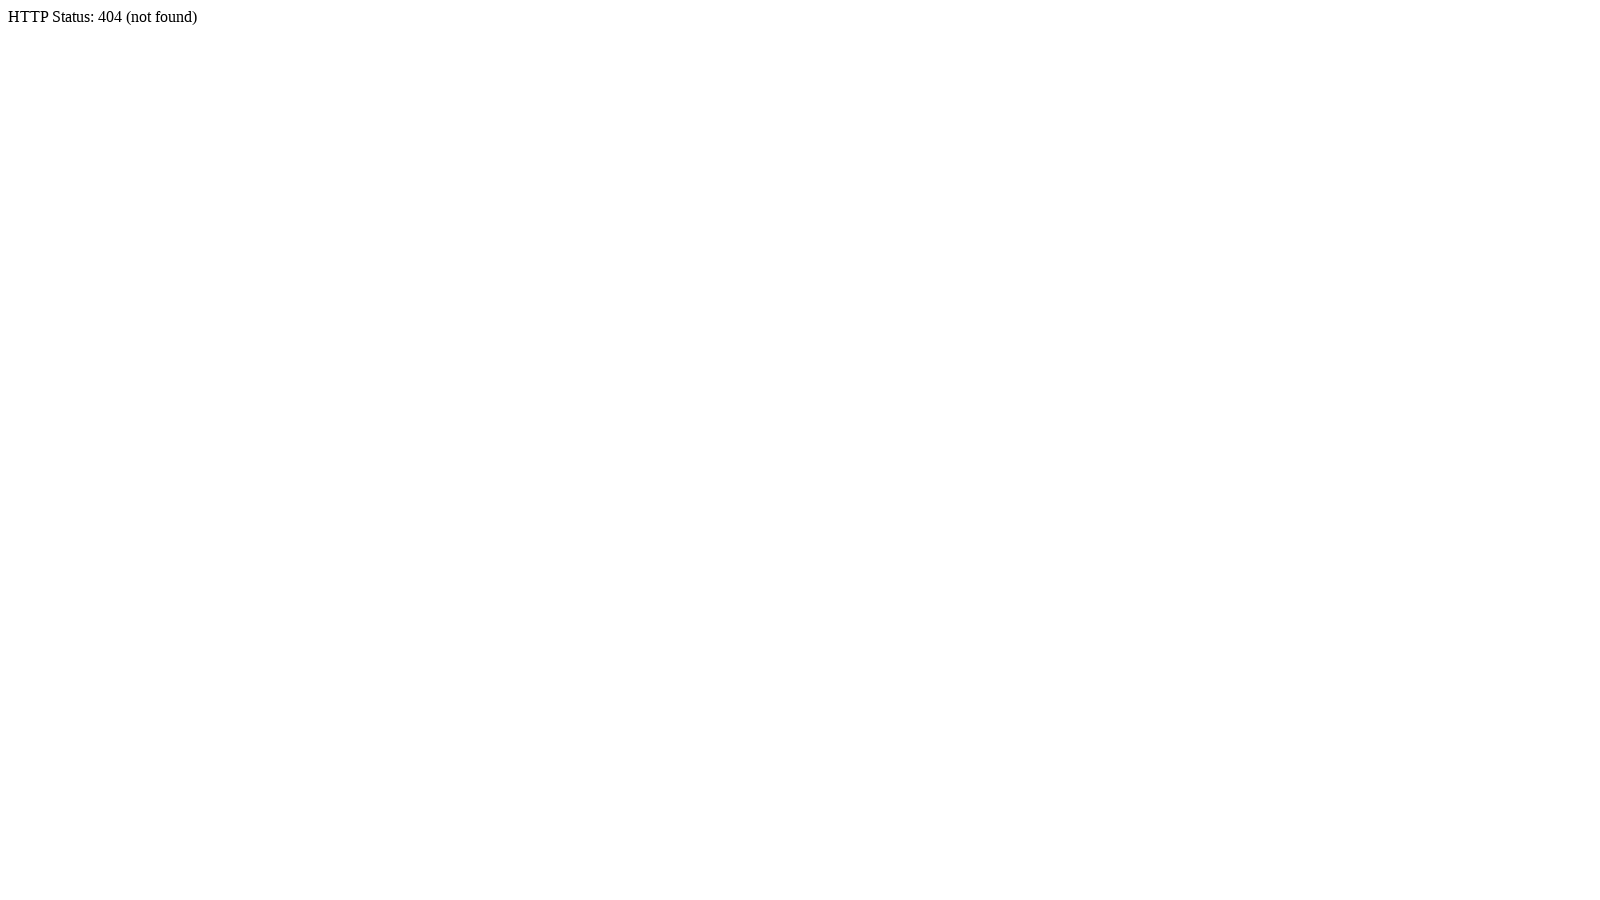

Set viewport size to 768x900
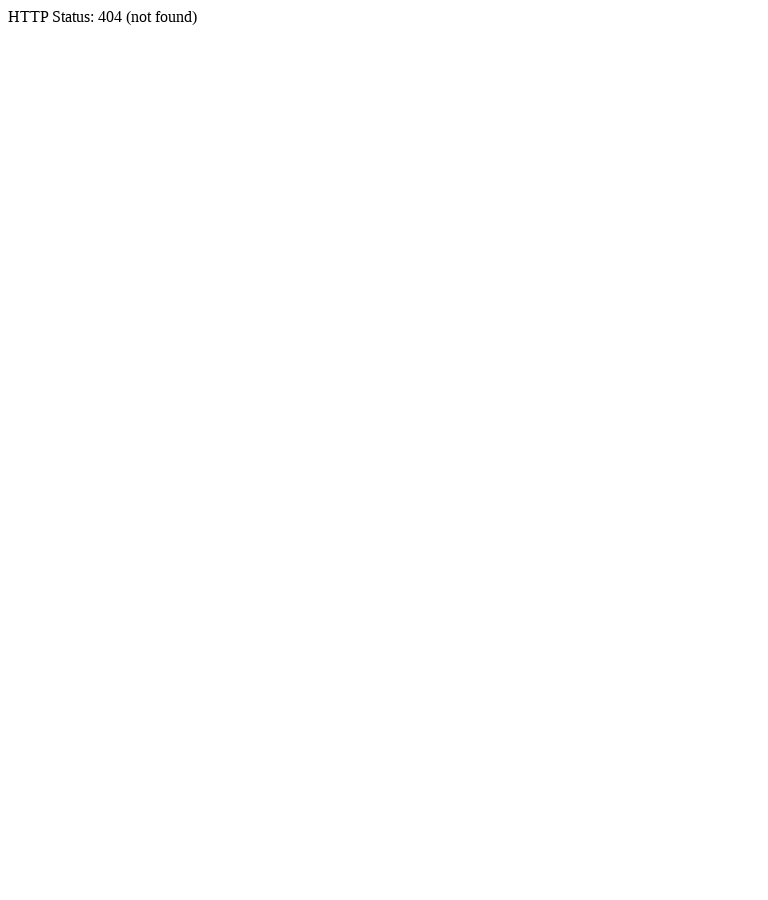

Waited for viewport resize to 768x900 to take effect
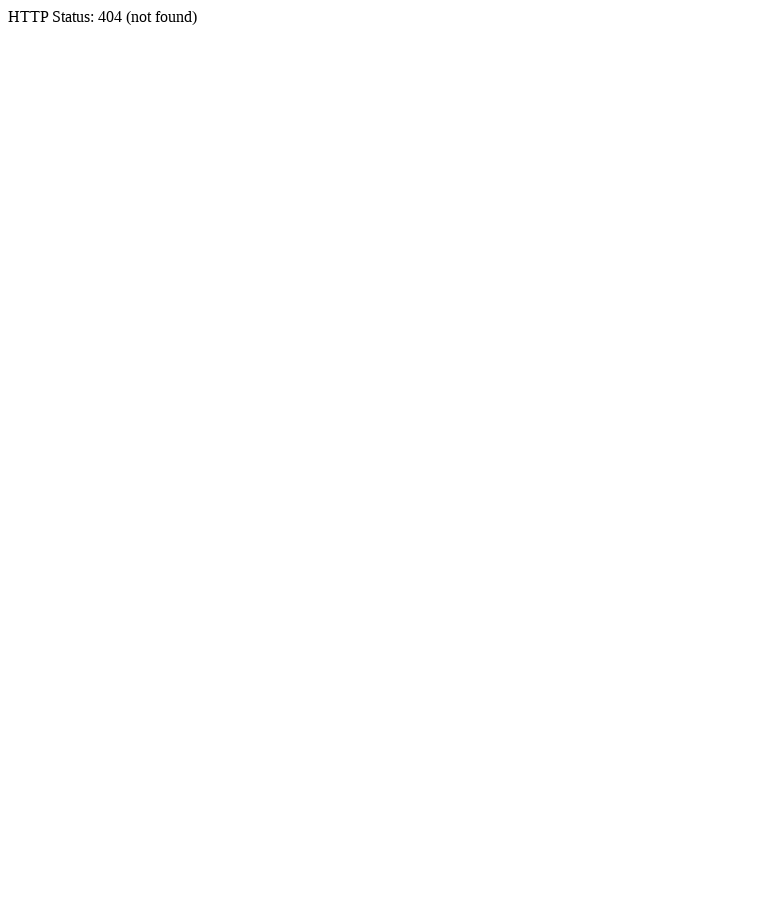

Retrieved viewport size: 768x900
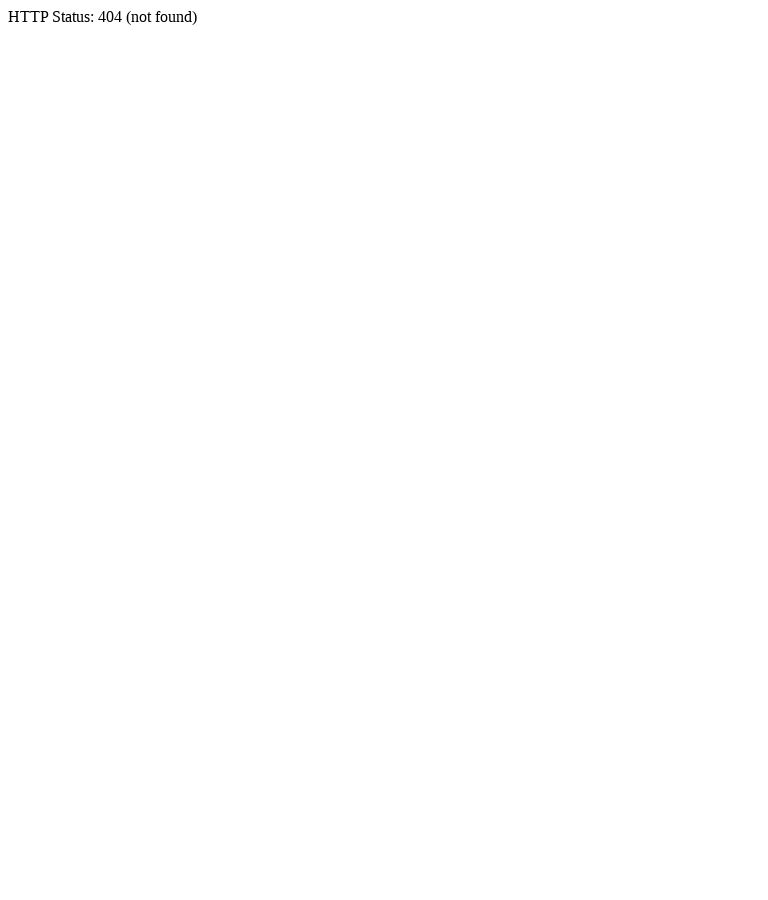

Verified viewport width is 768
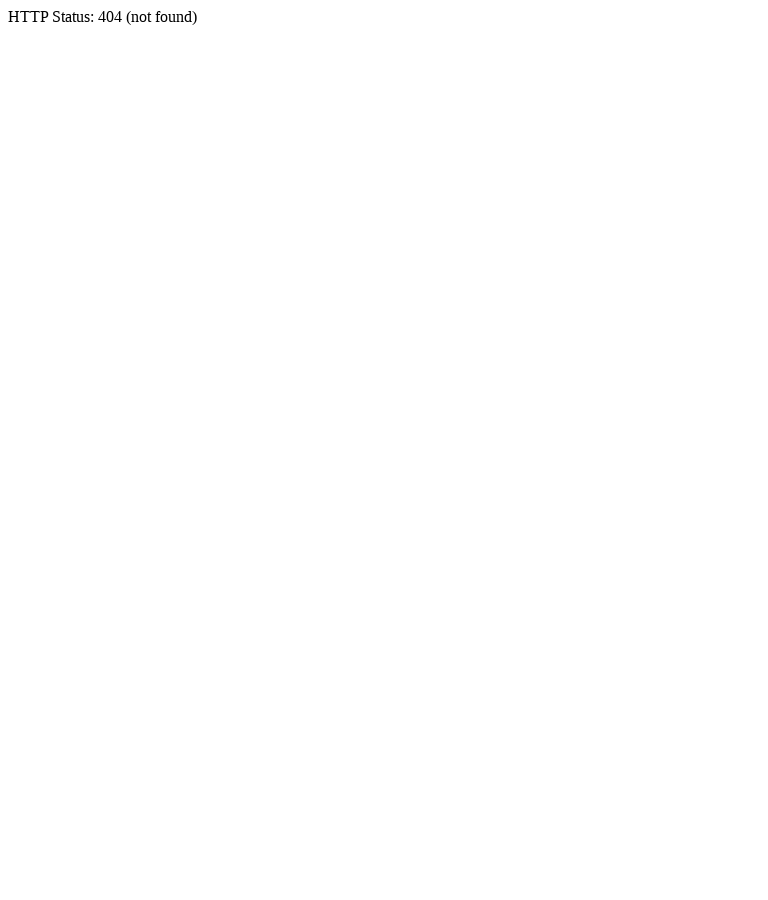

Verified viewport height is 900
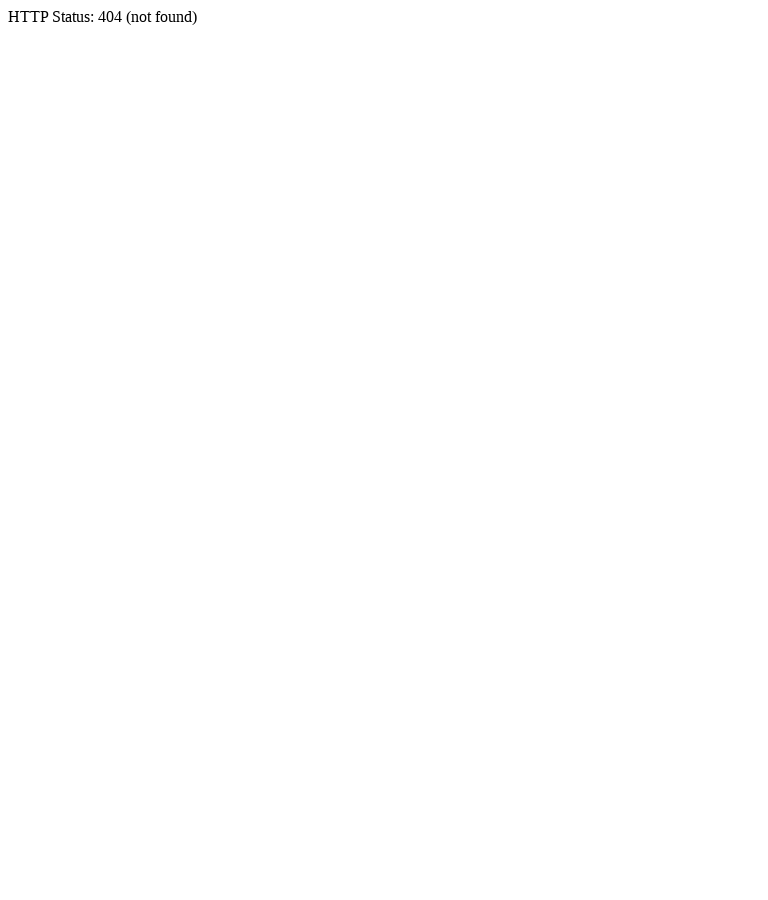

Set viewport to maximized size 1920x1080
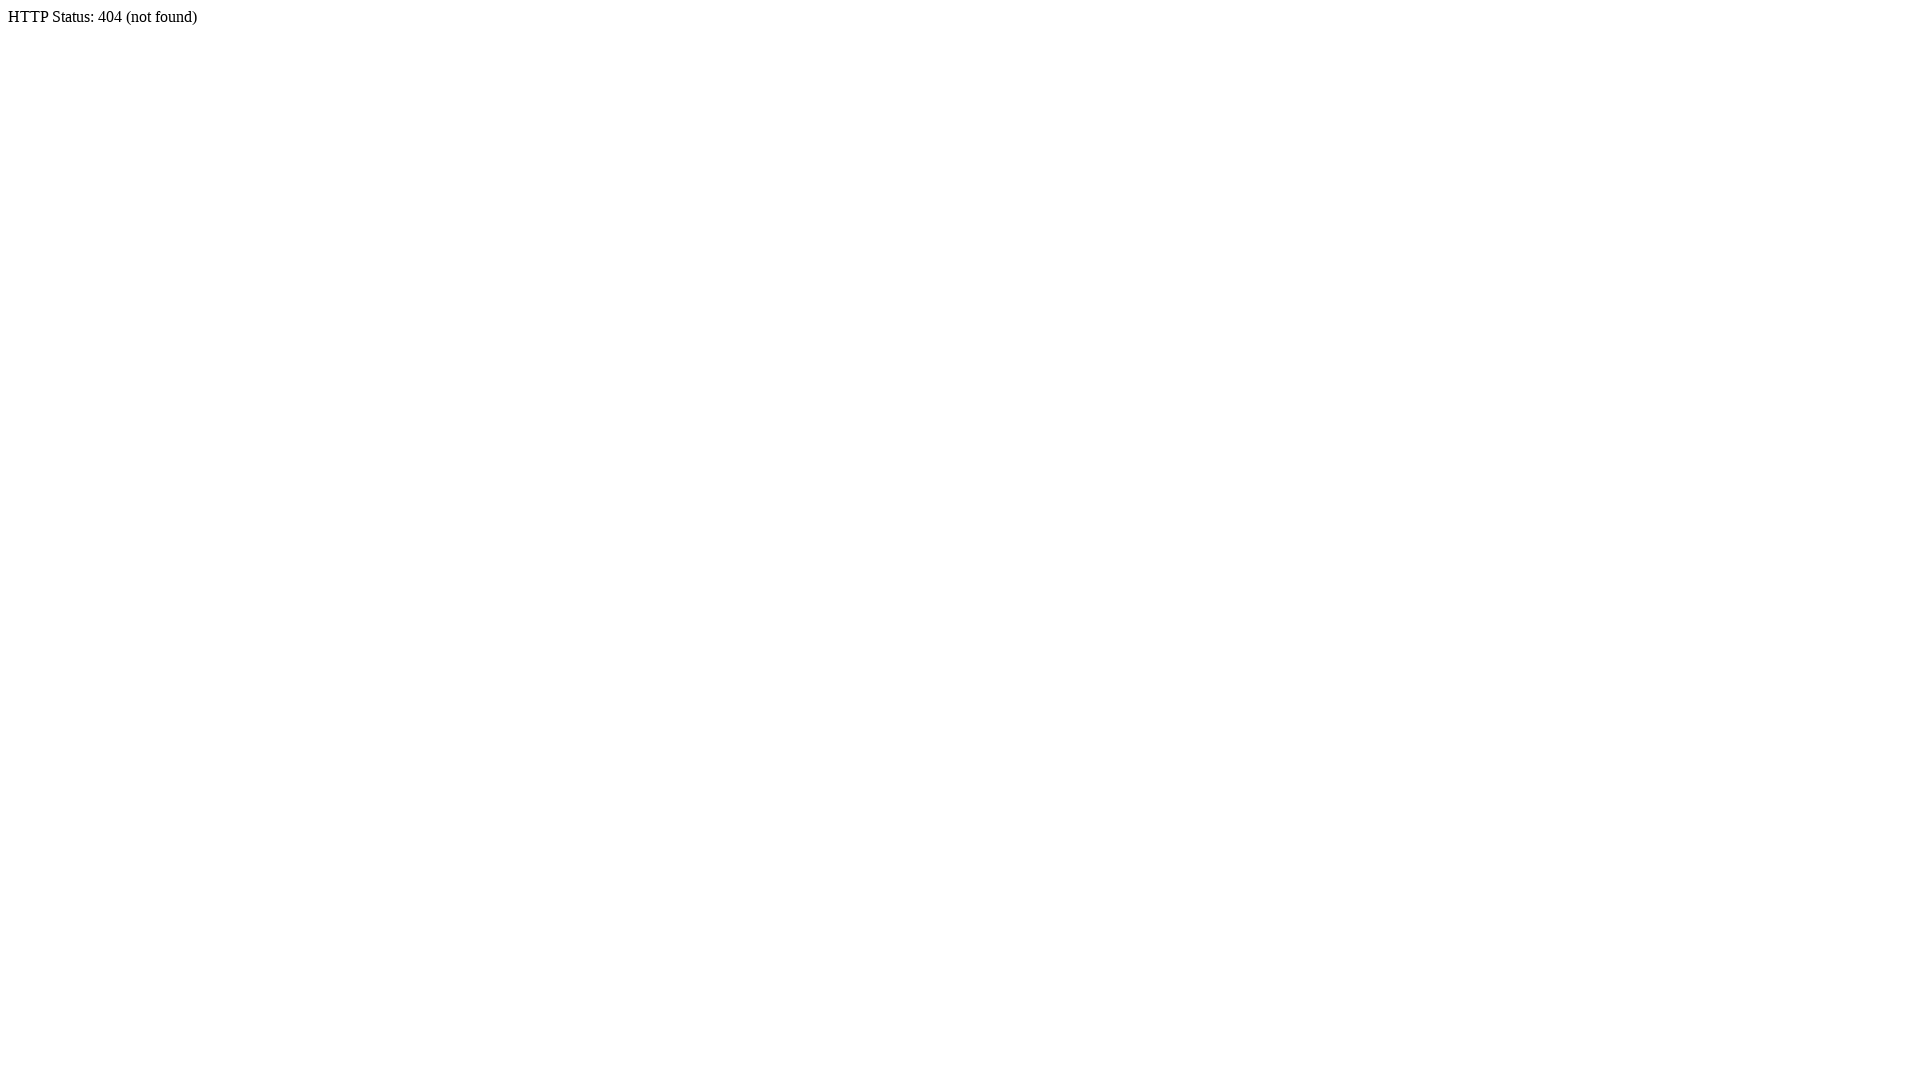

Waited for maximized viewport to take effect
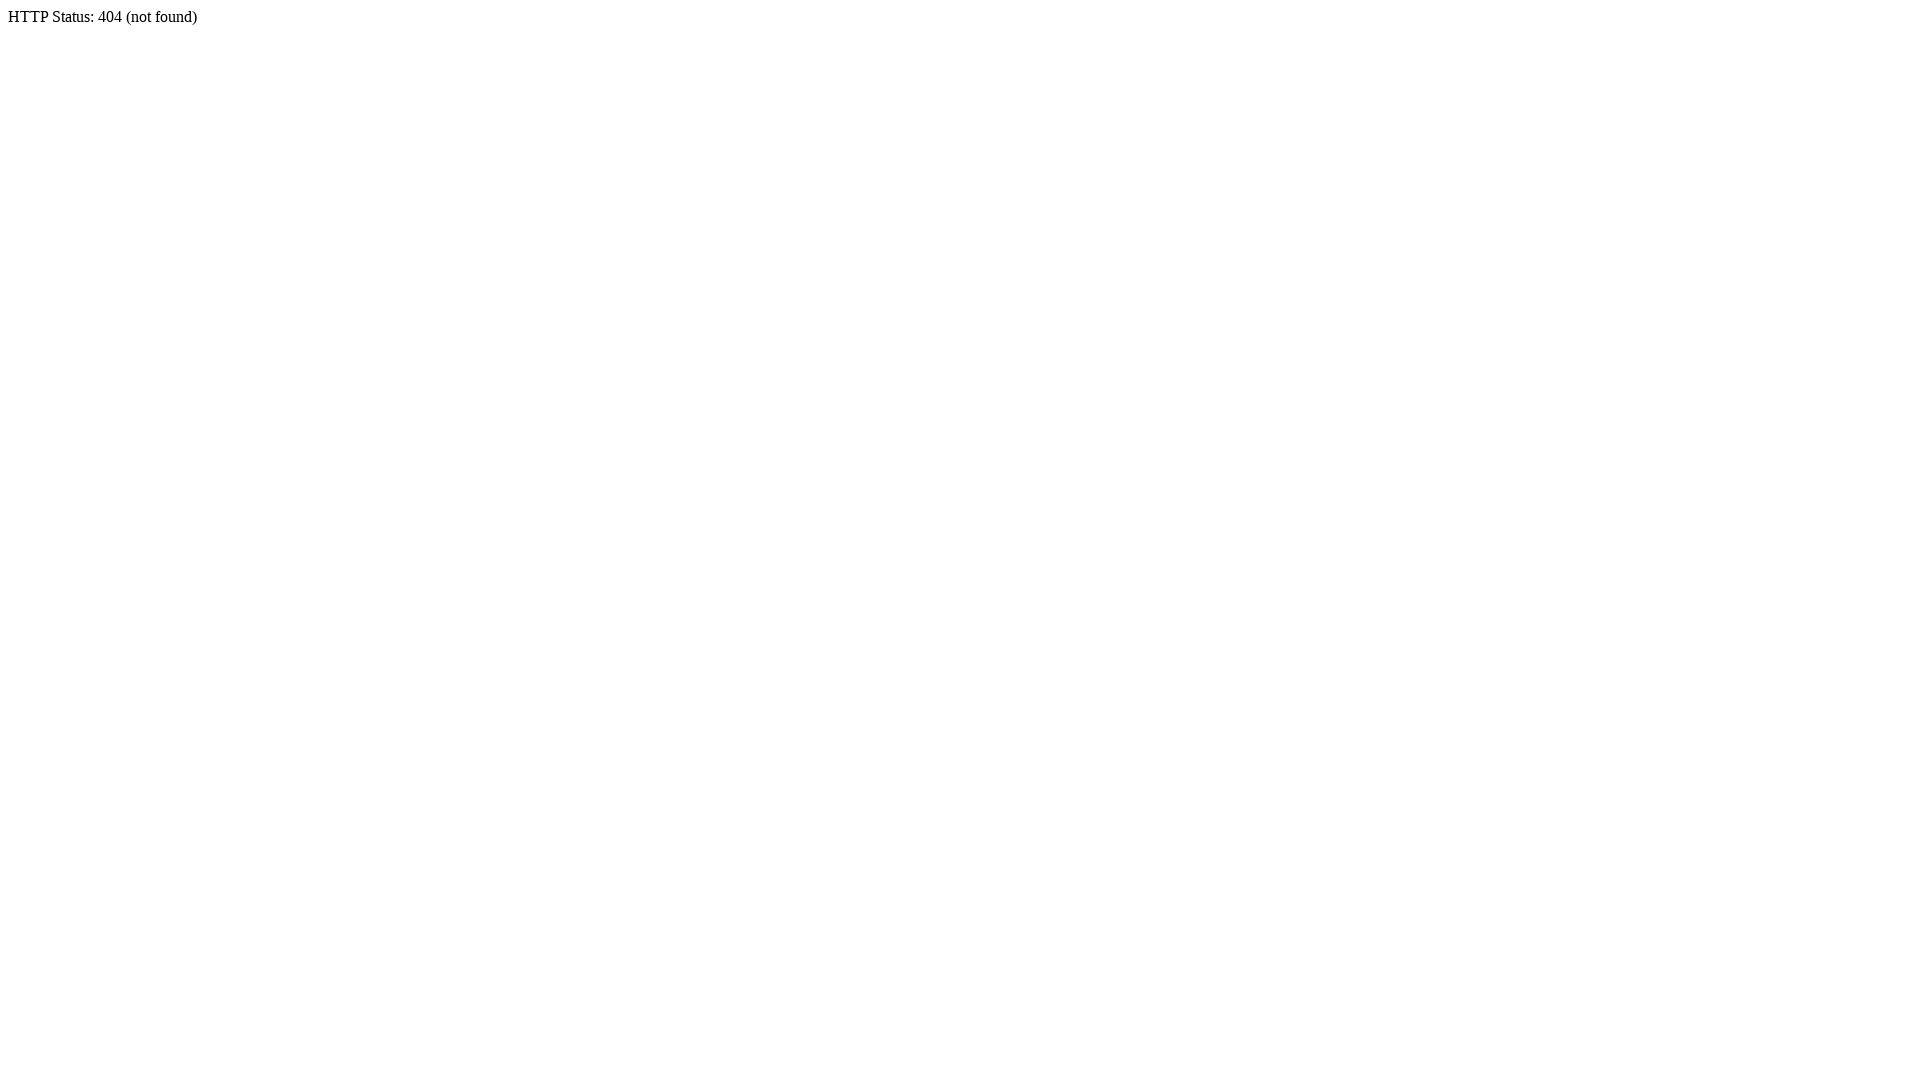

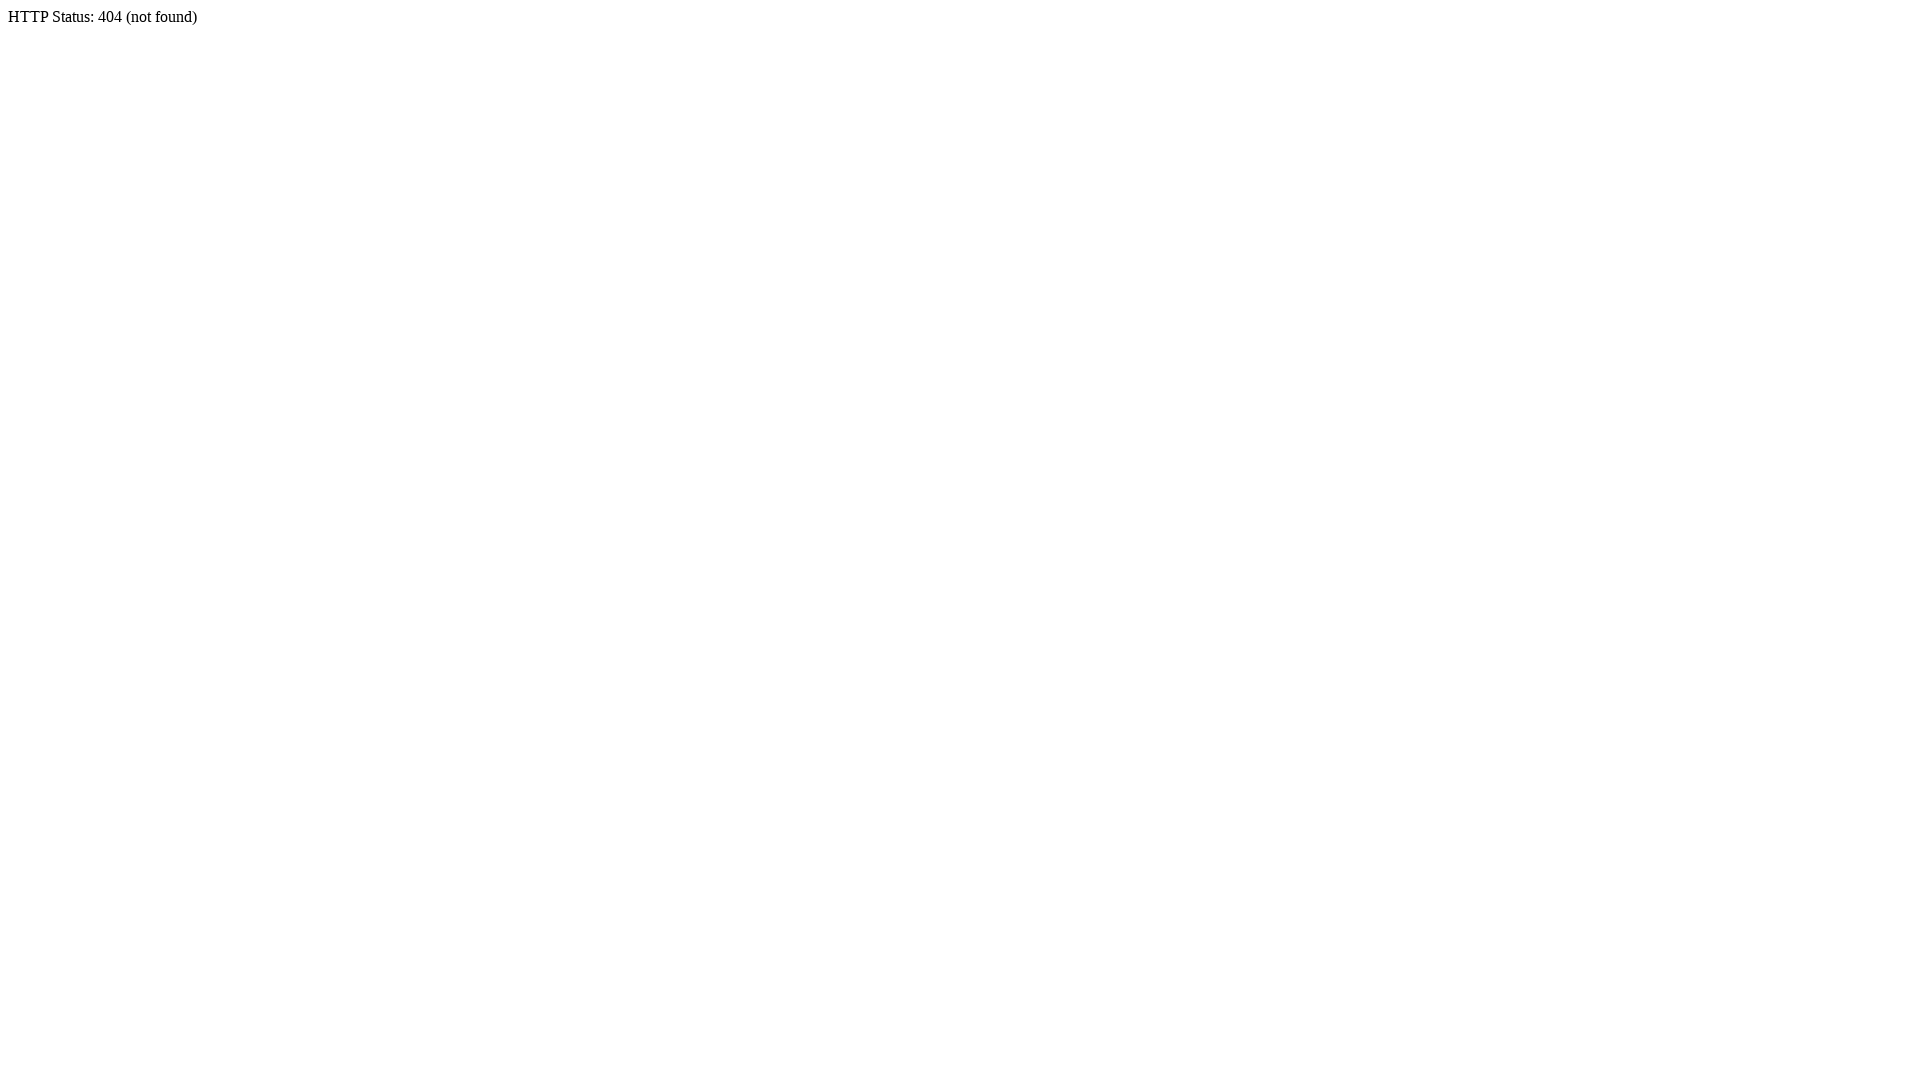